Tests jQuery UI datepicker functionality by selecting a specific date (October 22, 2023) using the calendar navigation

Starting URL: https://jqueryui.com/datepicker/

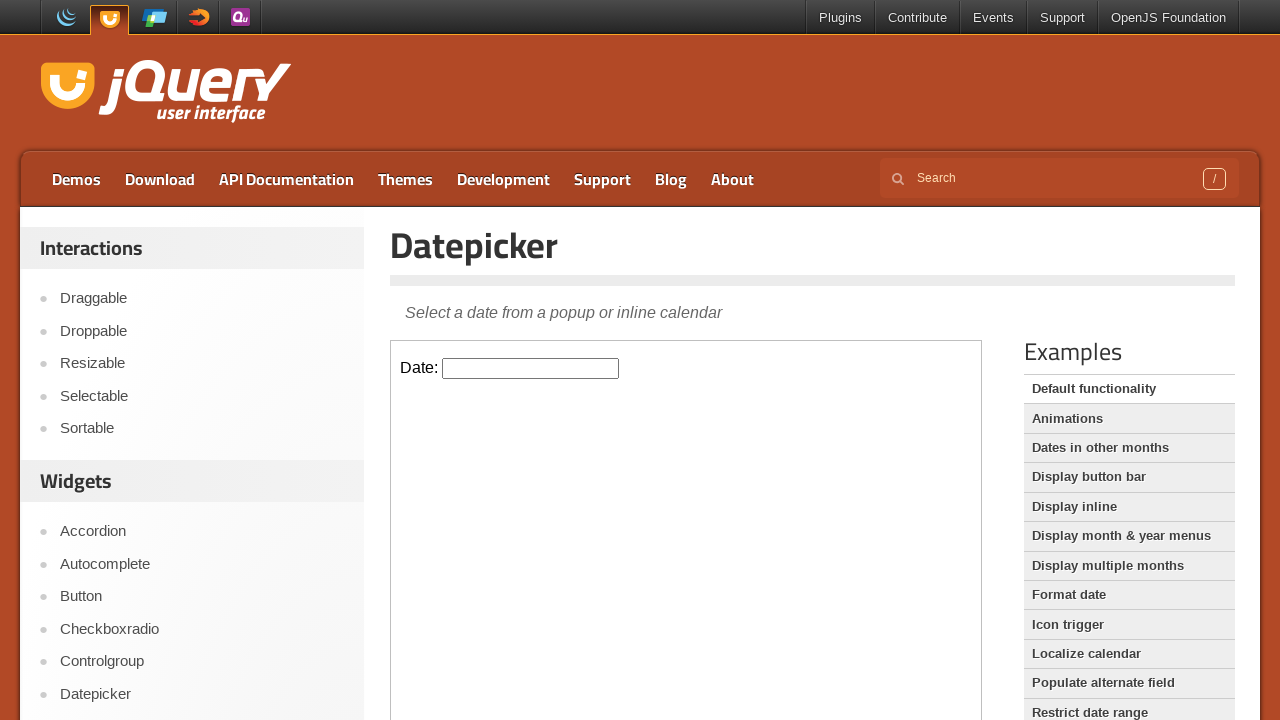

Located datepicker iframe
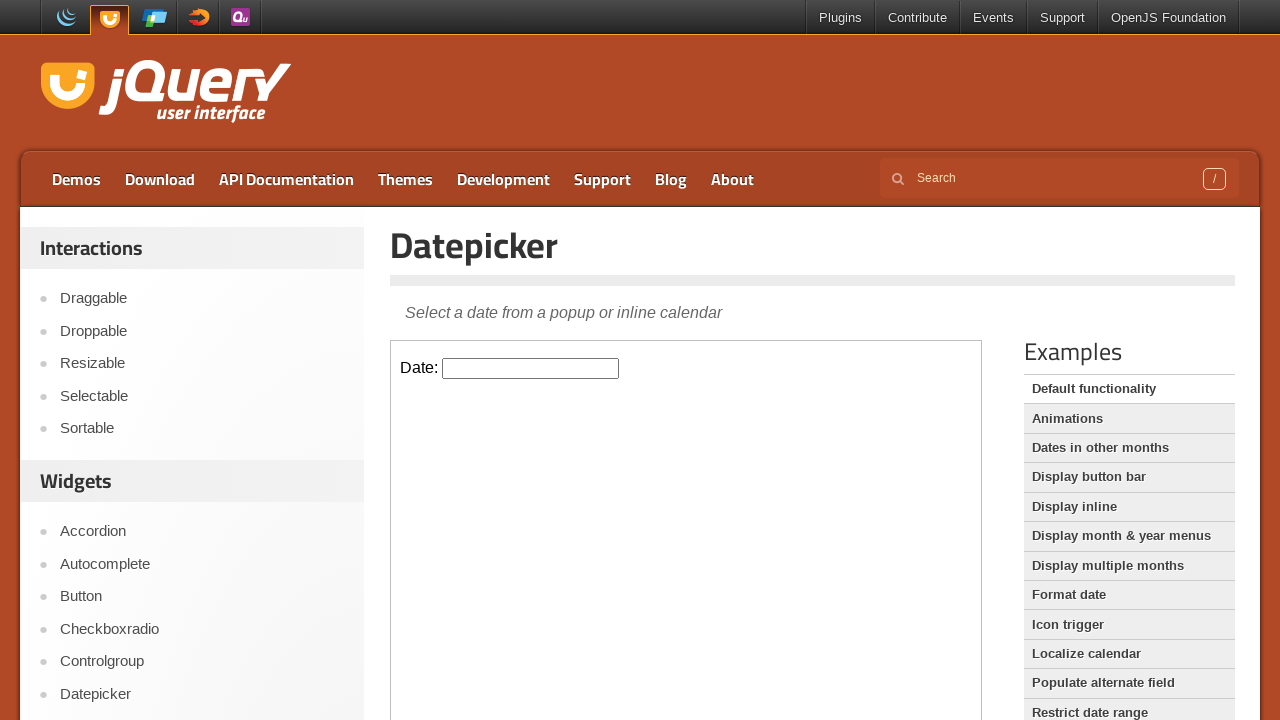

Clicked datepicker input field to open calendar at (531, 368) on iframe >> nth=0 >> internal:control=enter-frame >> #datepicker
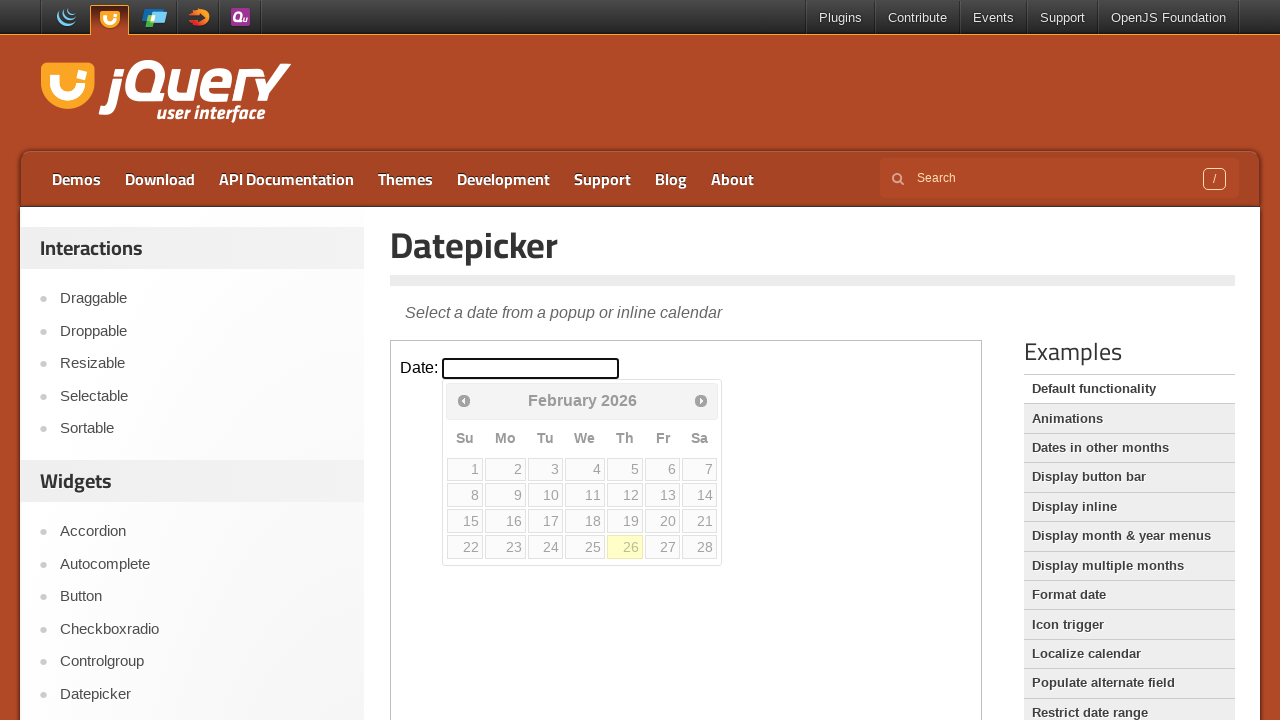

Set target date to October 22, 2023
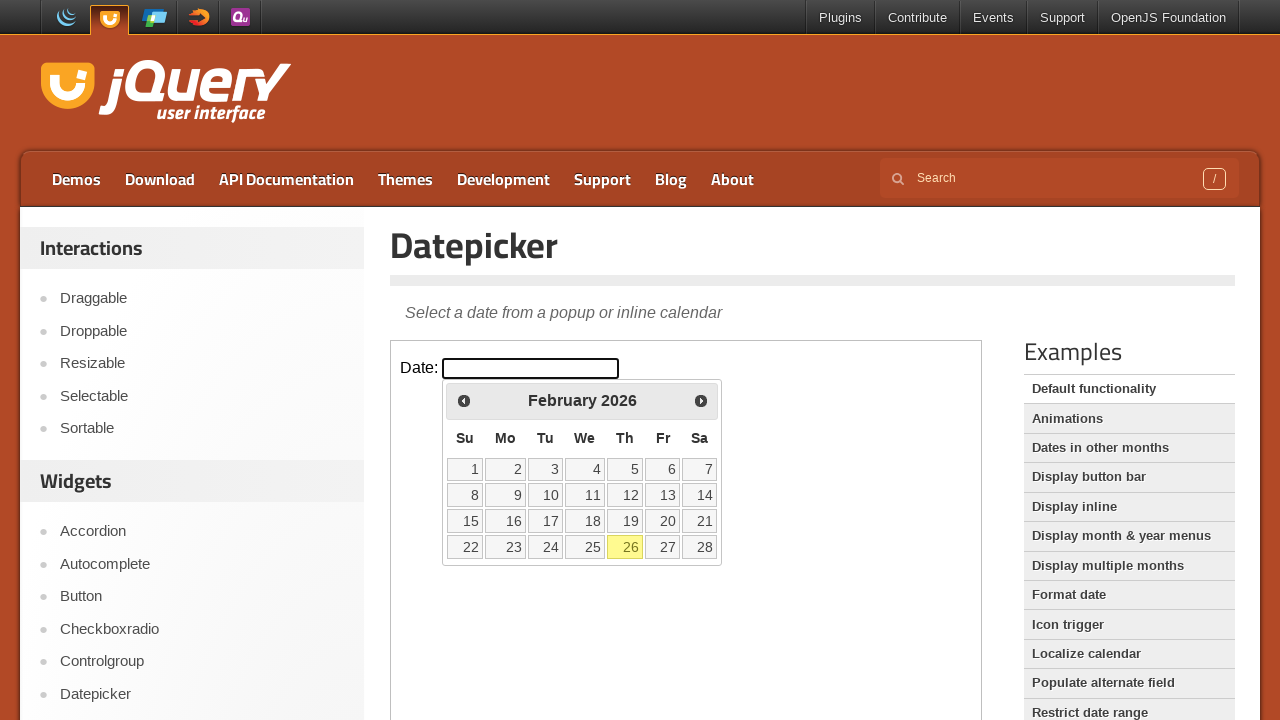

Checked calendar date: February 2026
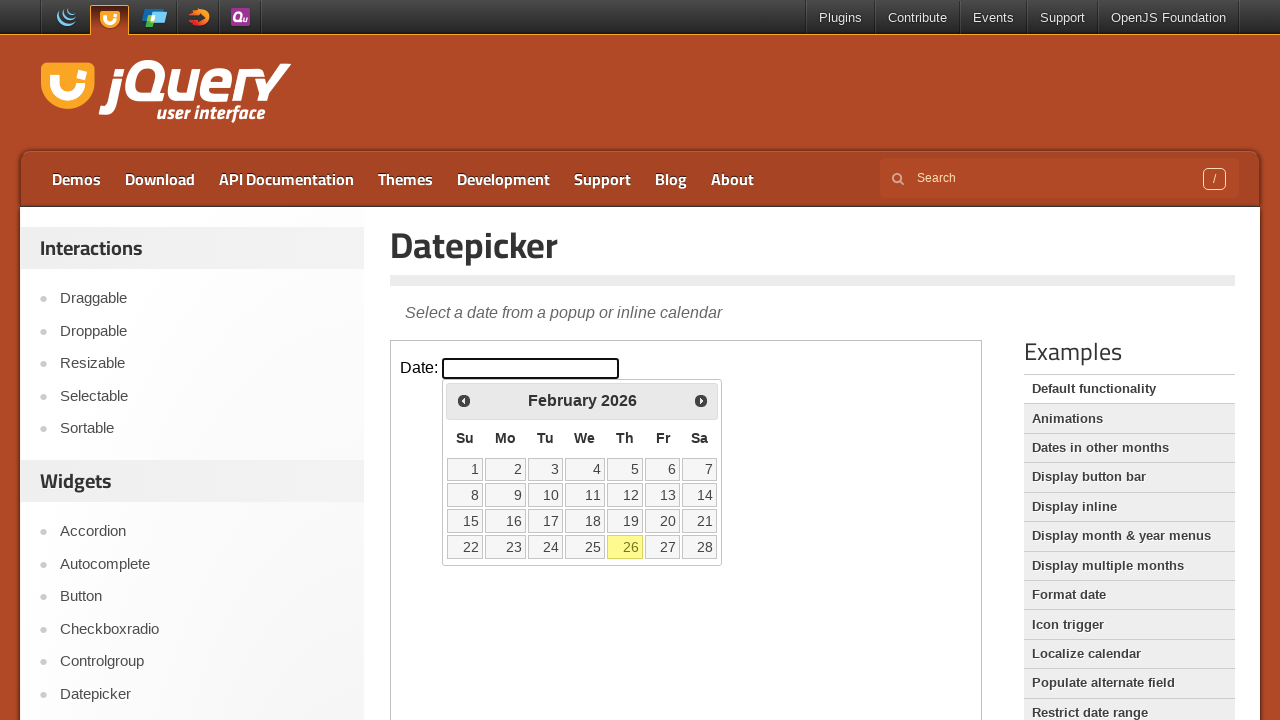

Clicked previous month button to navigate backwards at (464, 400) on iframe >> nth=0 >> internal:control=enter-frame >> span.ui-icon.ui-icon-circle-t
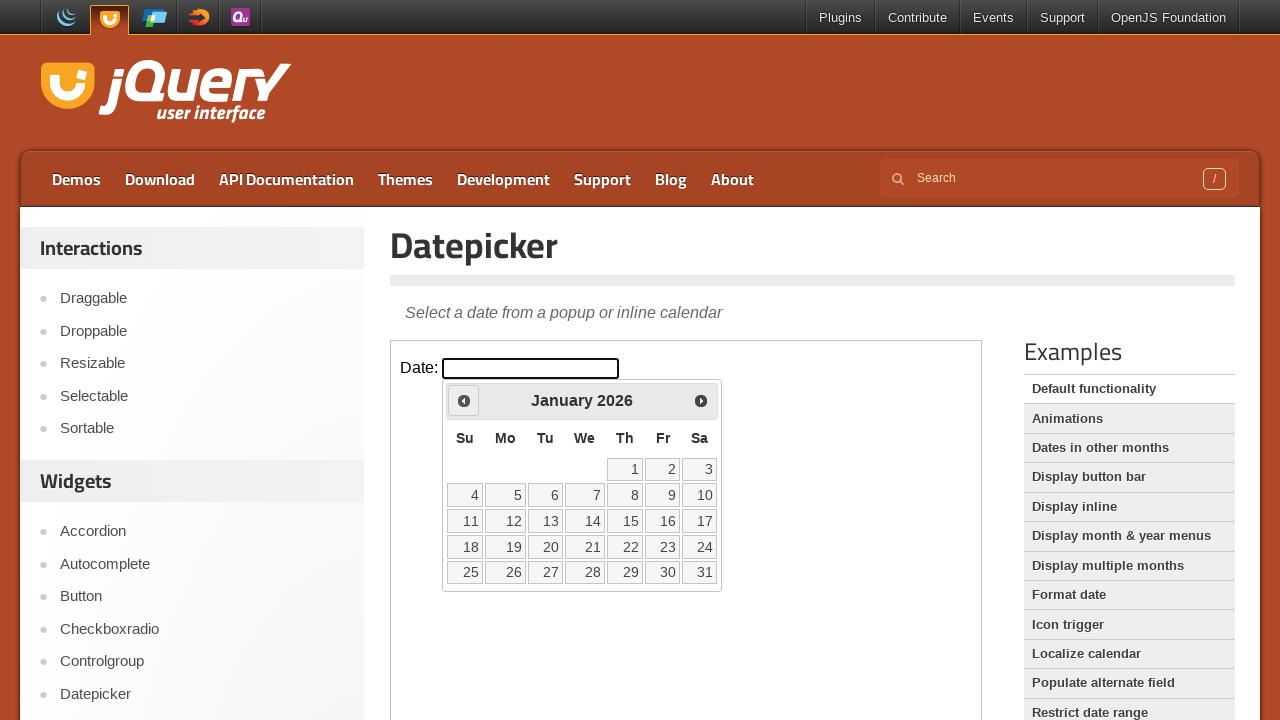

Checked calendar date: January 2026
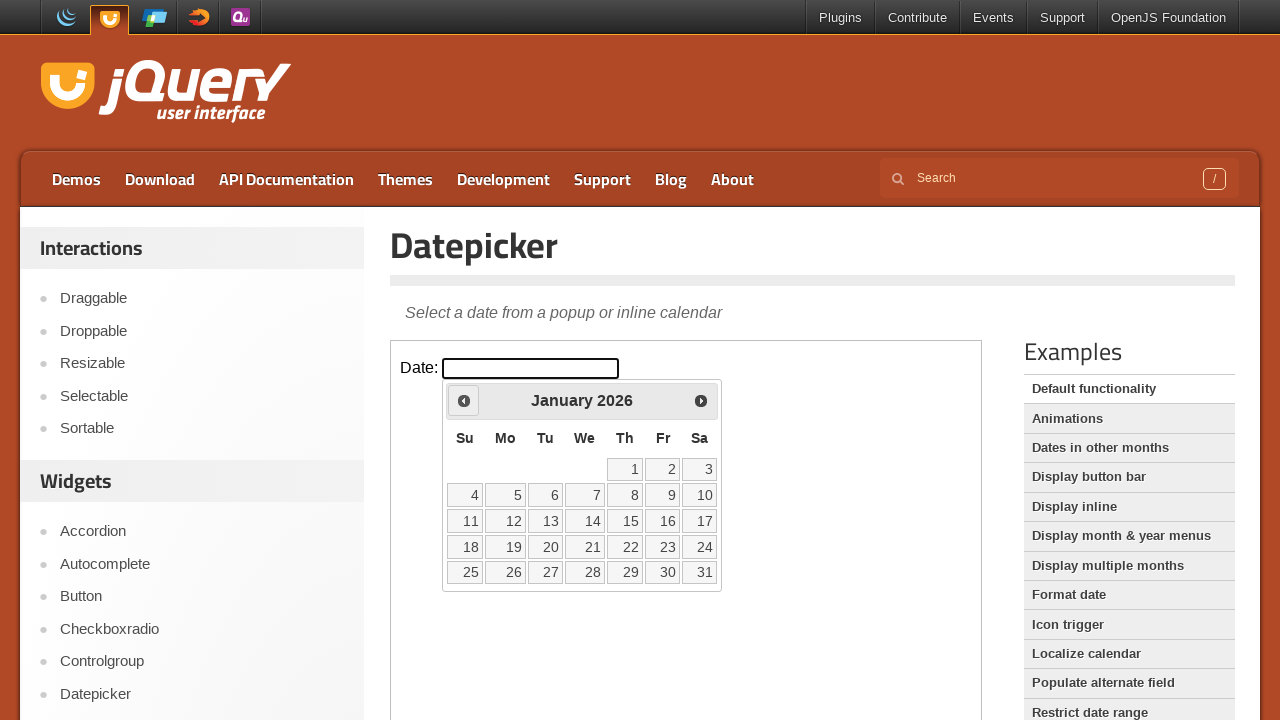

Clicked previous month button to navigate backwards at (464, 400) on iframe >> nth=0 >> internal:control=enter-frame >> span.ui-icon.ui-icon-circle-t
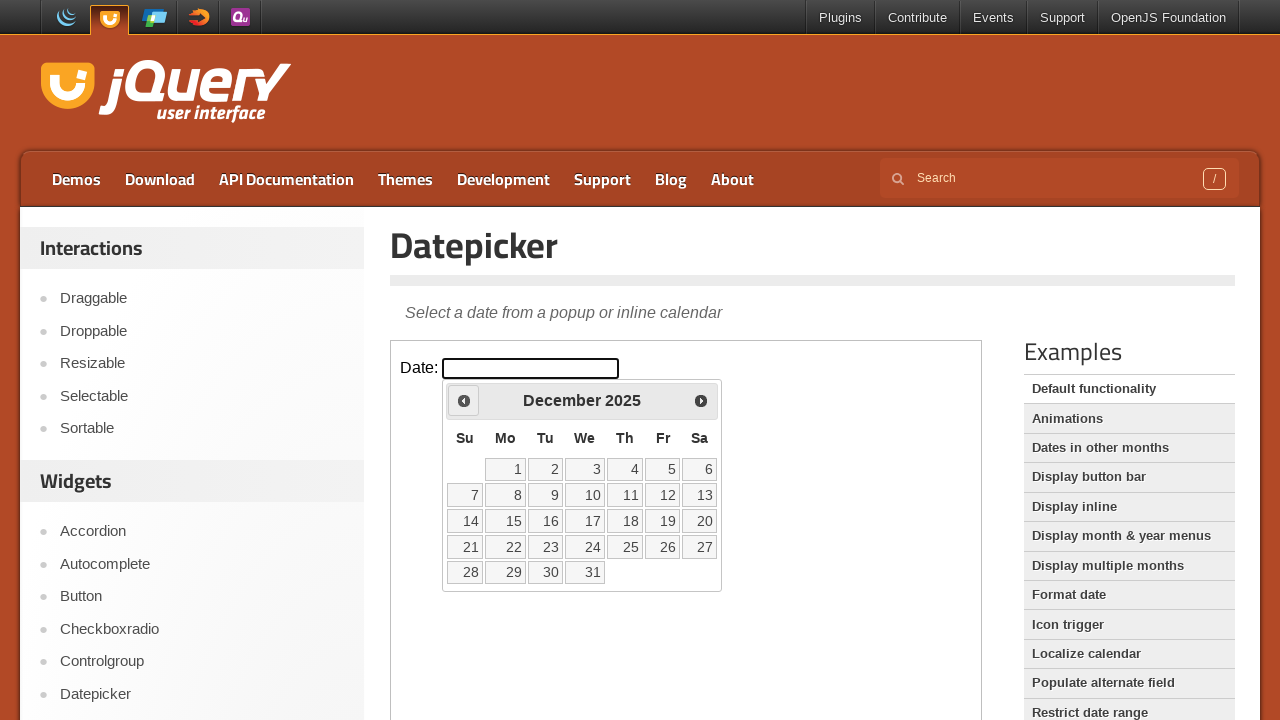

Checked calendar date: December 2025
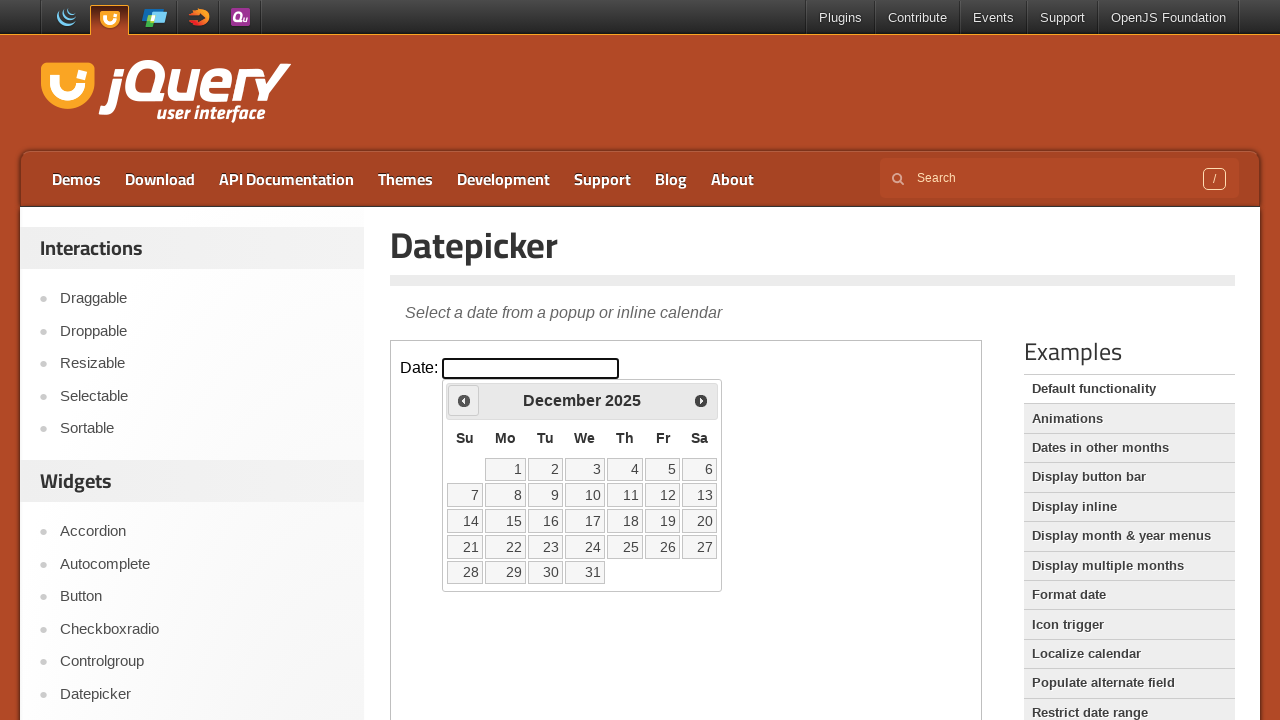

Clicked previous month button to navigate backwards at (464, 400) on iframe >> nth=0 >> internal:control=enter-frame >> span.ui-icon.ui-icon-circle-t
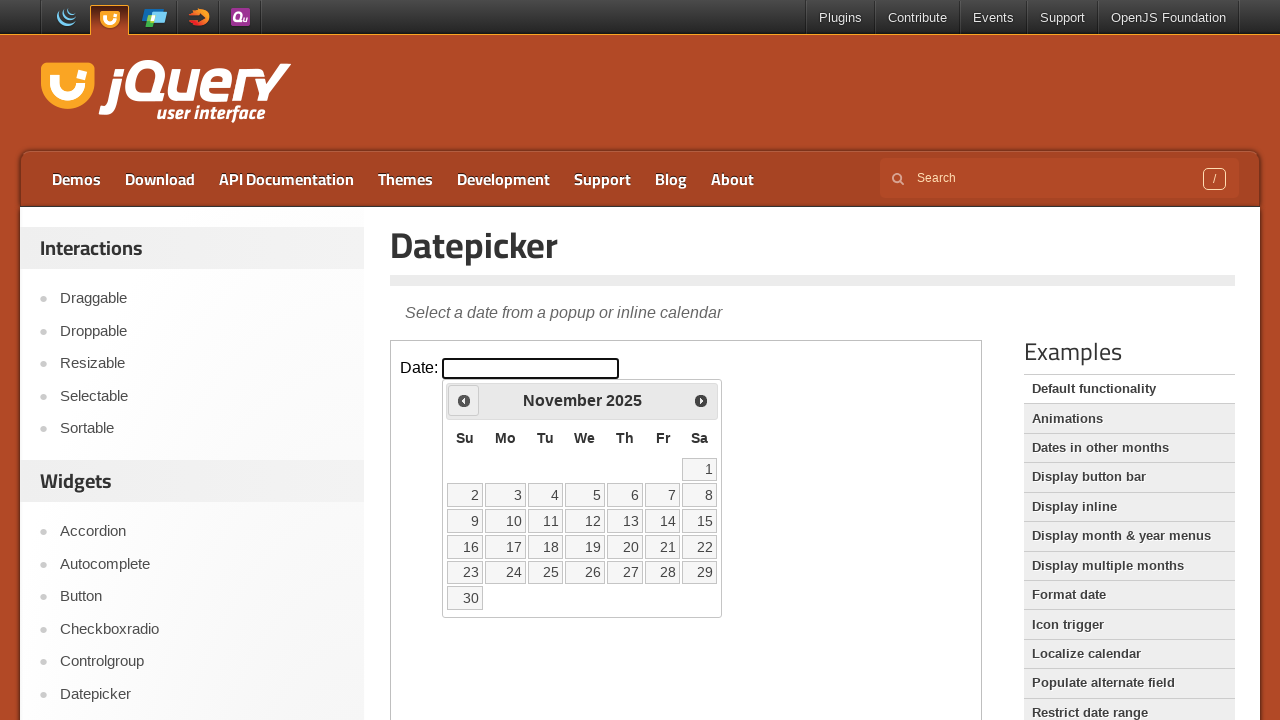

Checked calendar date: November 2025
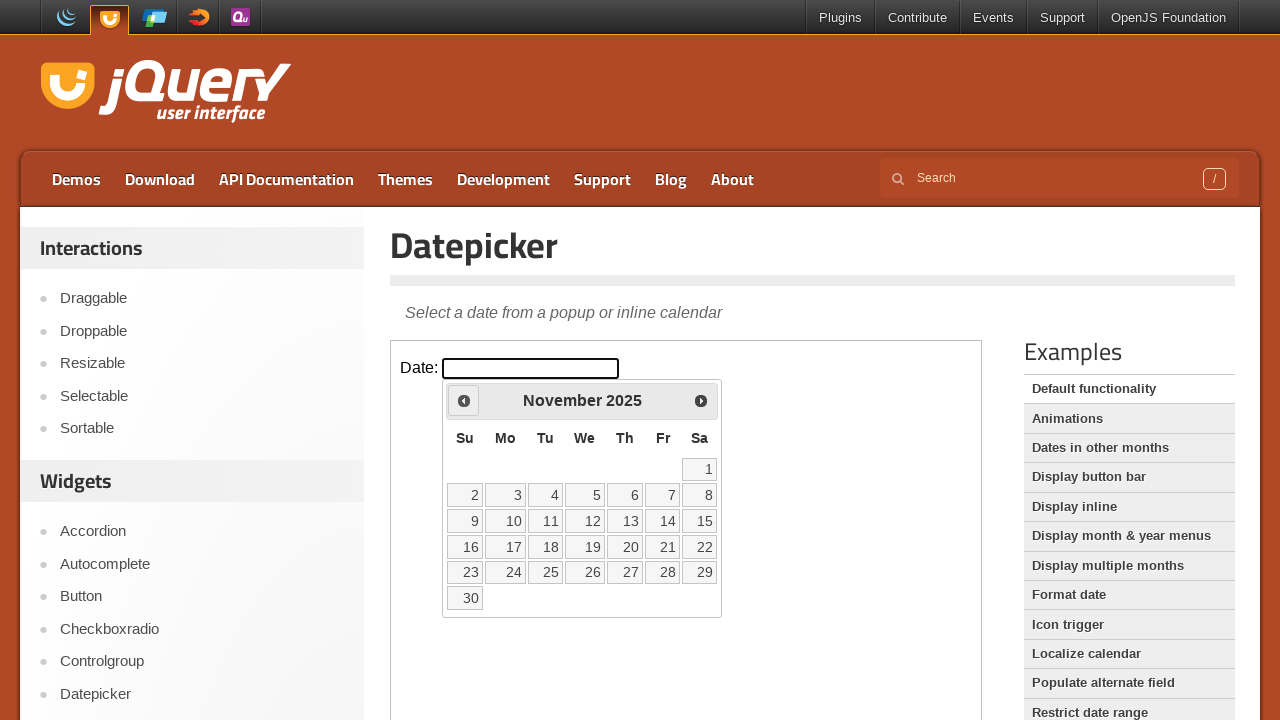

Clicked previous month button to navigate backwards at (464, 400) on iframe >> nth=0 >> internal:control=enter-frame >> span.ui-icon.ui-icon-circle-t
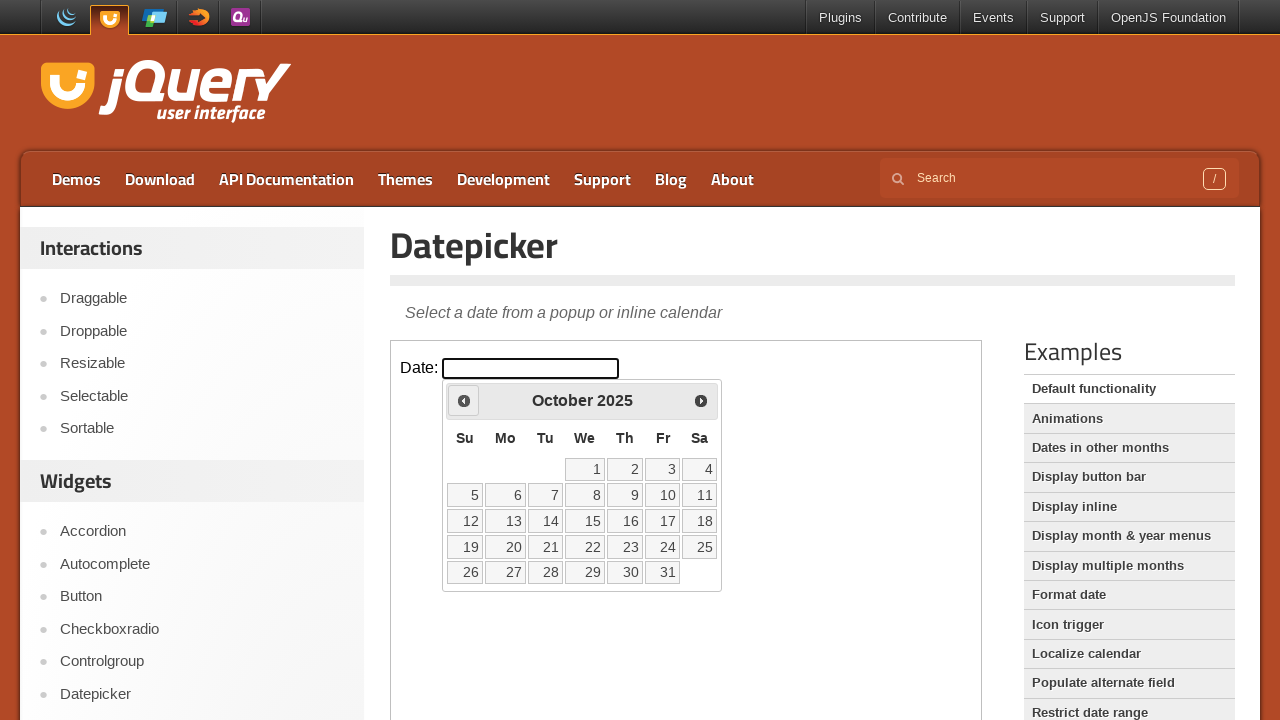

Checked calendar date: October 2025
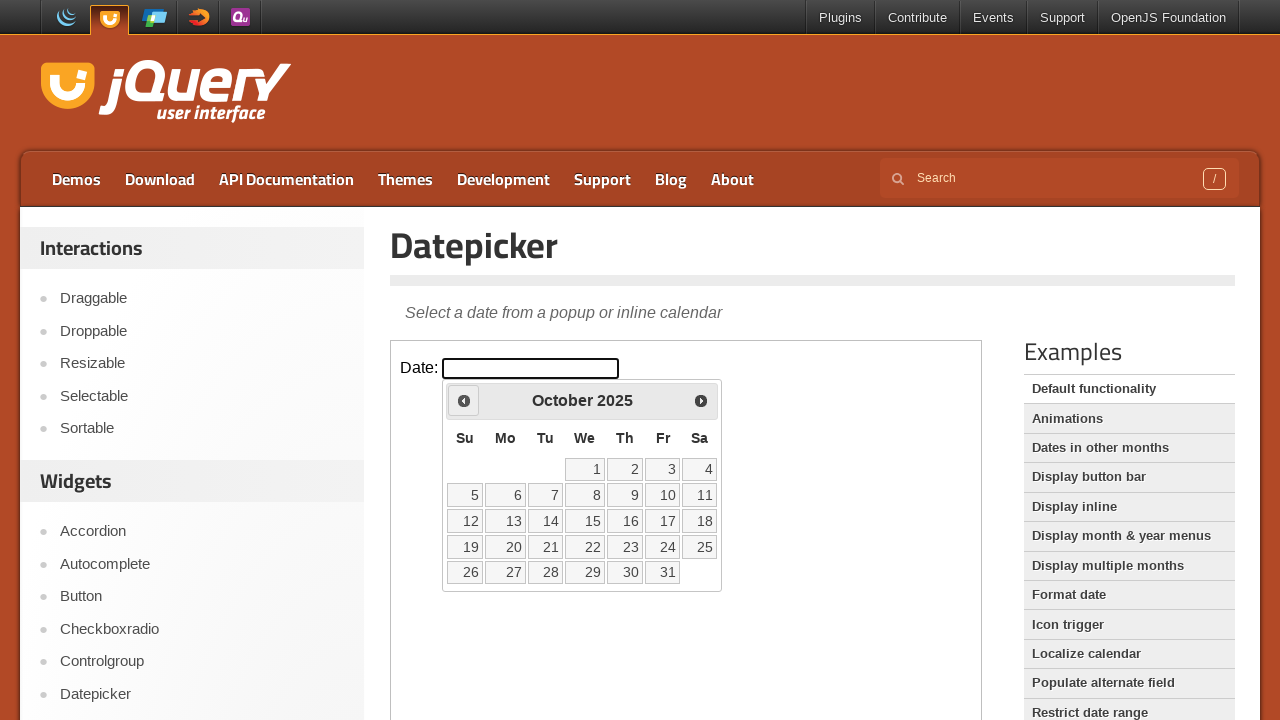

Clicked previous month button to navigate backwards at (464, 400) on iframe >> nth=0 >> internal:control=enter-frame >> span.ui-icon.ui-icon-circle-t
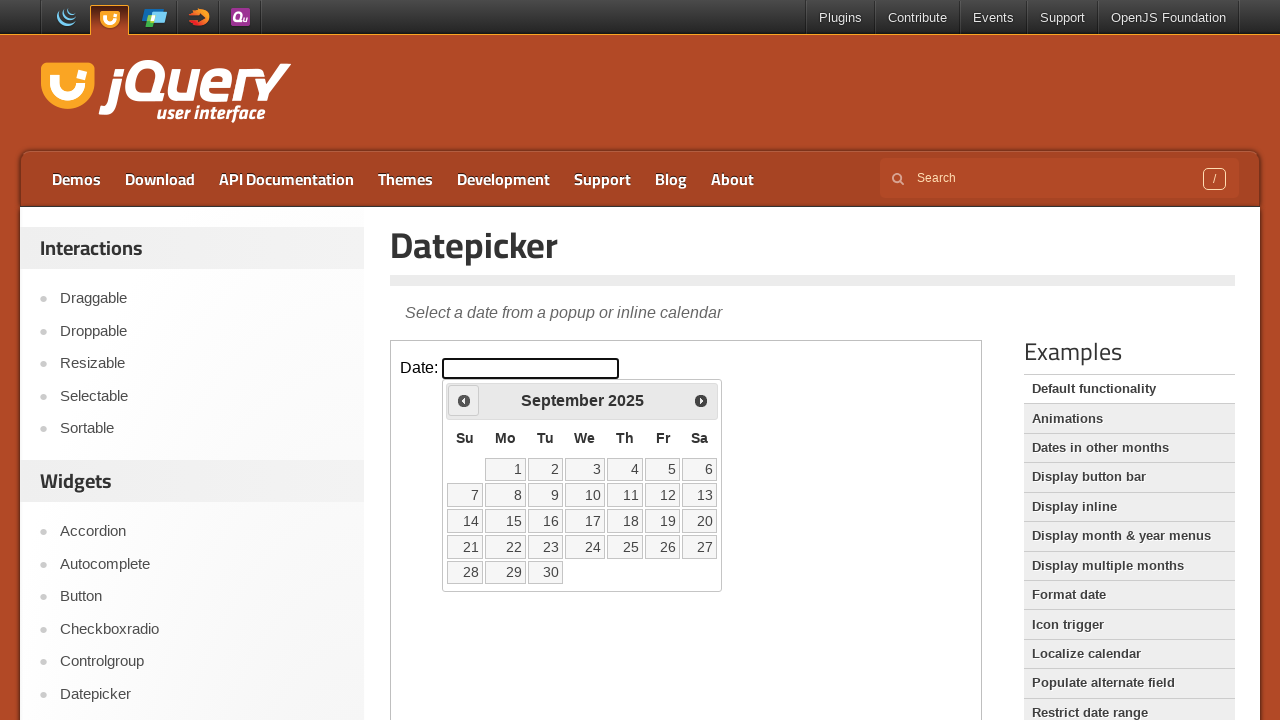

Checked calendar date: September 2025
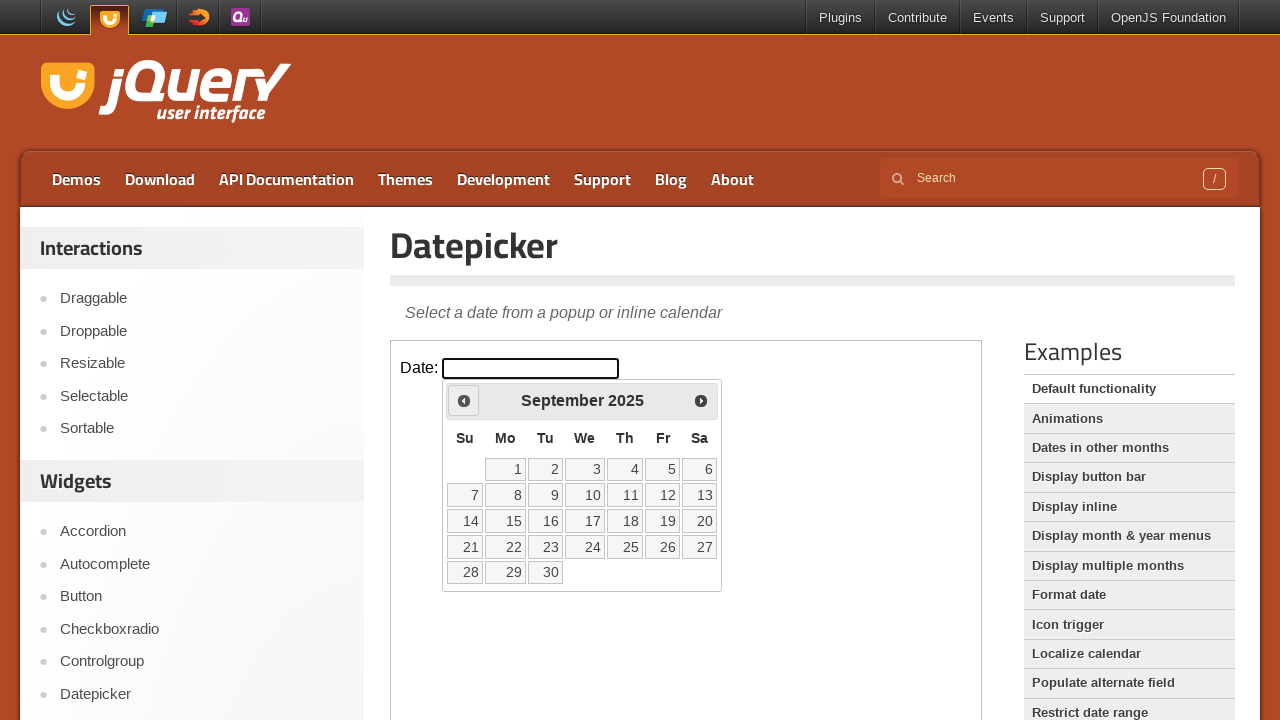

Clicked previous month button to navigate backwards at (464, 400) on iframe >> nth=0 >> internal:control=enter-frame >> span.ui-icon.ui-icon-circle-t
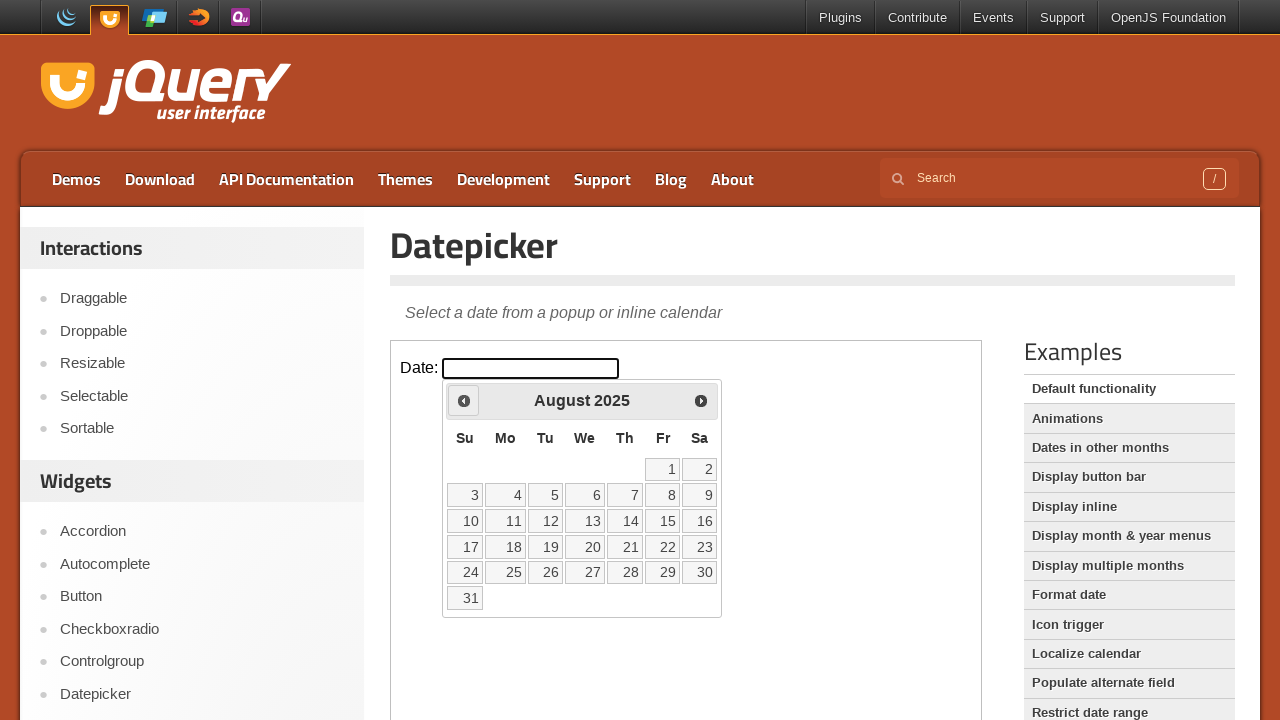

Checked calendar date: August 2025
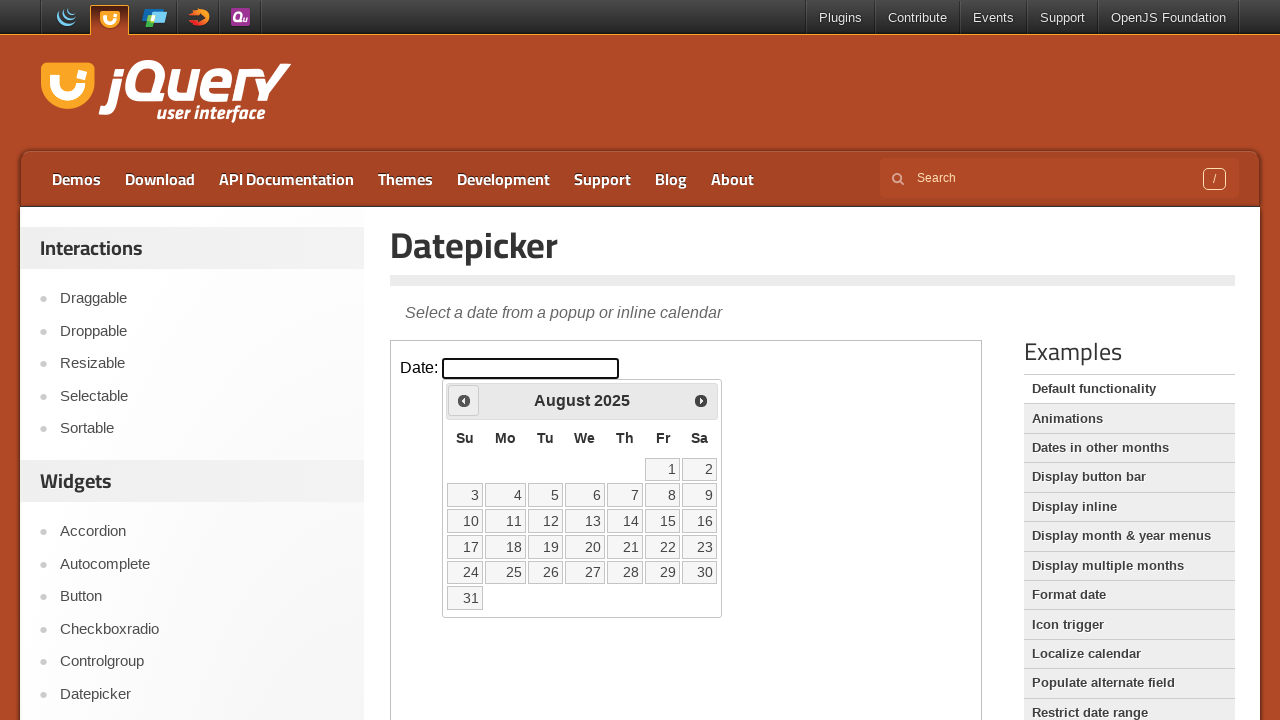

Clicked previous month button to navigate backwards at (464, 400) on iframe >> nth=0 >> internal:control=enter-frame >> span.ui-icon.ui-icon-circle-t
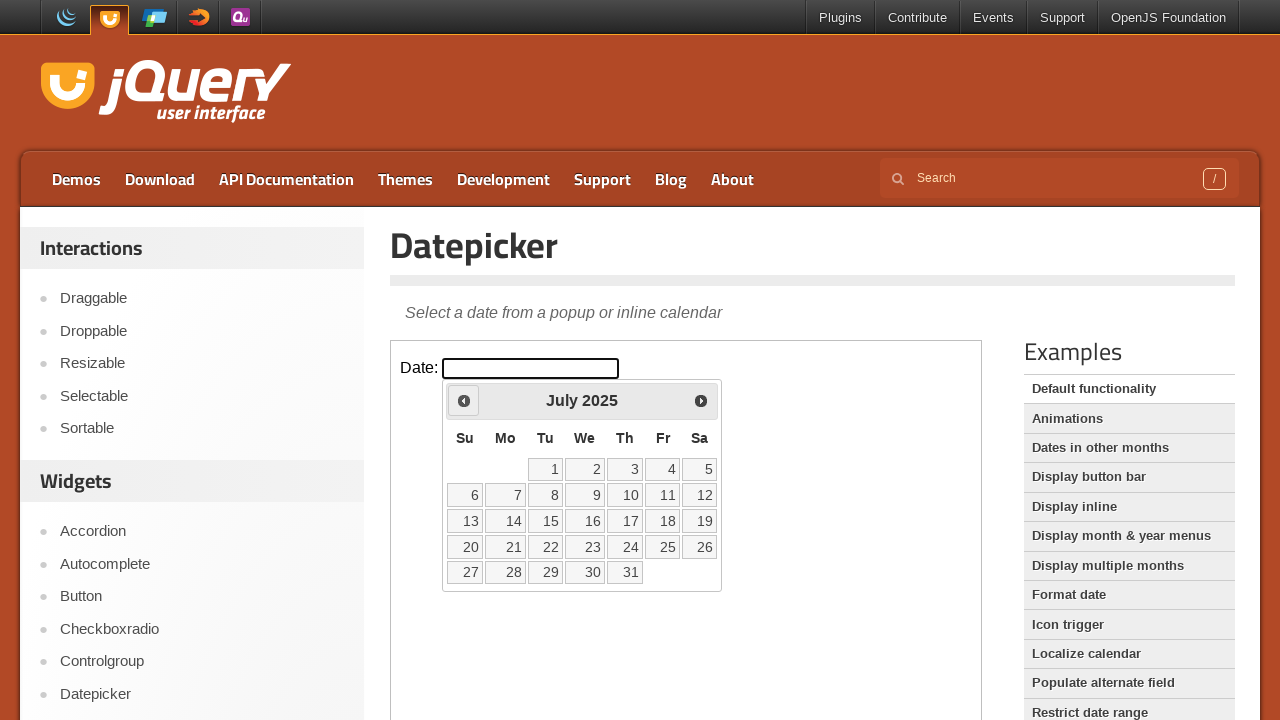

Checked calendar date: July 2025
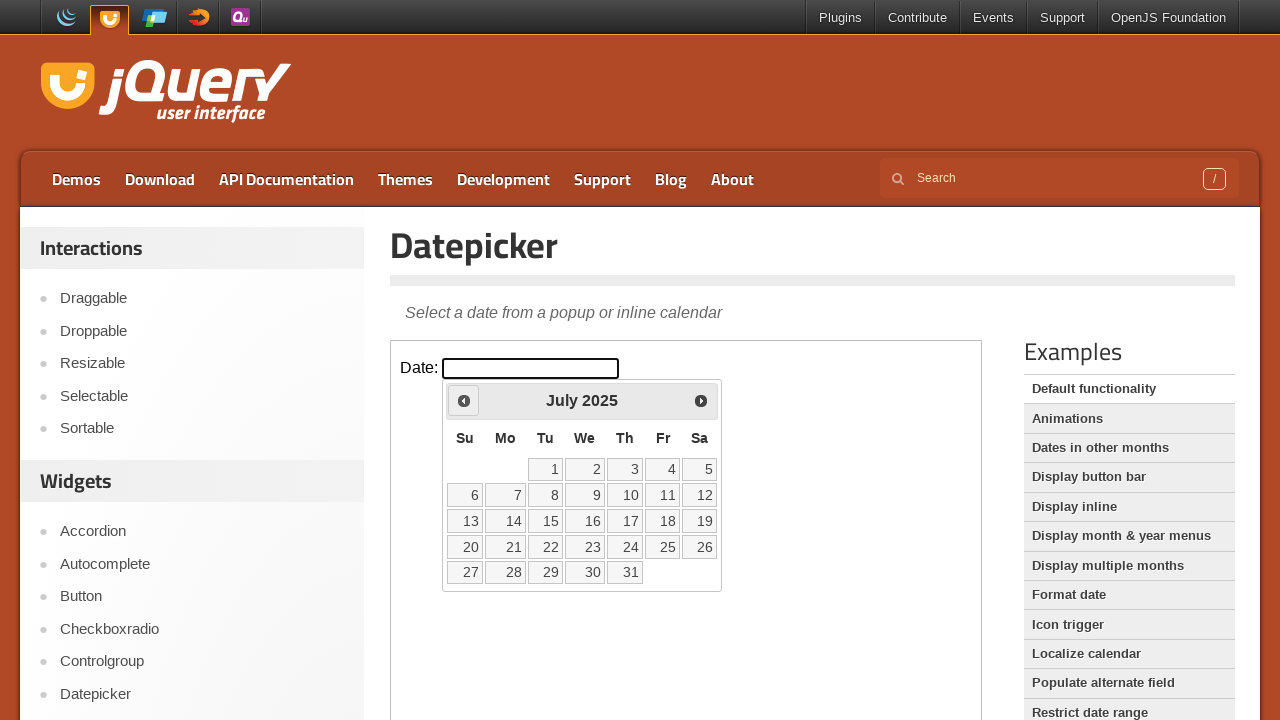

Clicked previous month button to navigate backwards at (464, 400) on iframe >> nth=0 >> internal:control=enter-frame >> span.ui-icon.ui-icon-circle-t
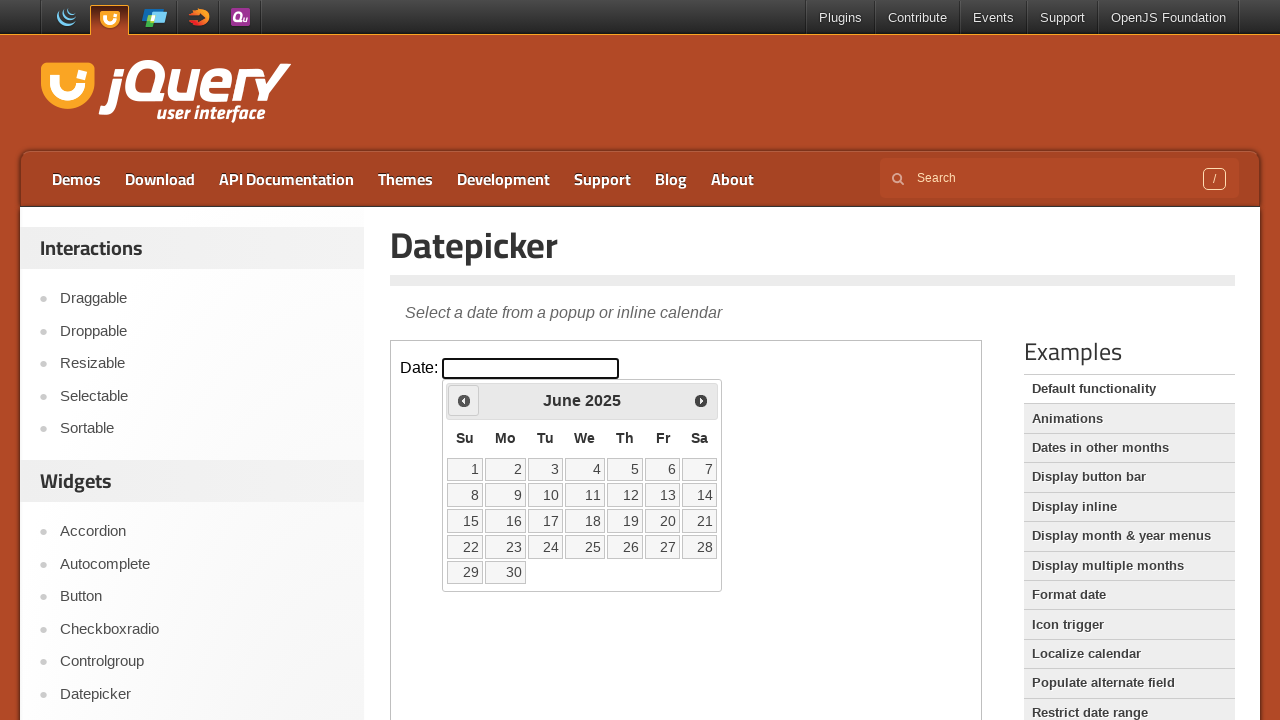

Checked calendar date: June 2025
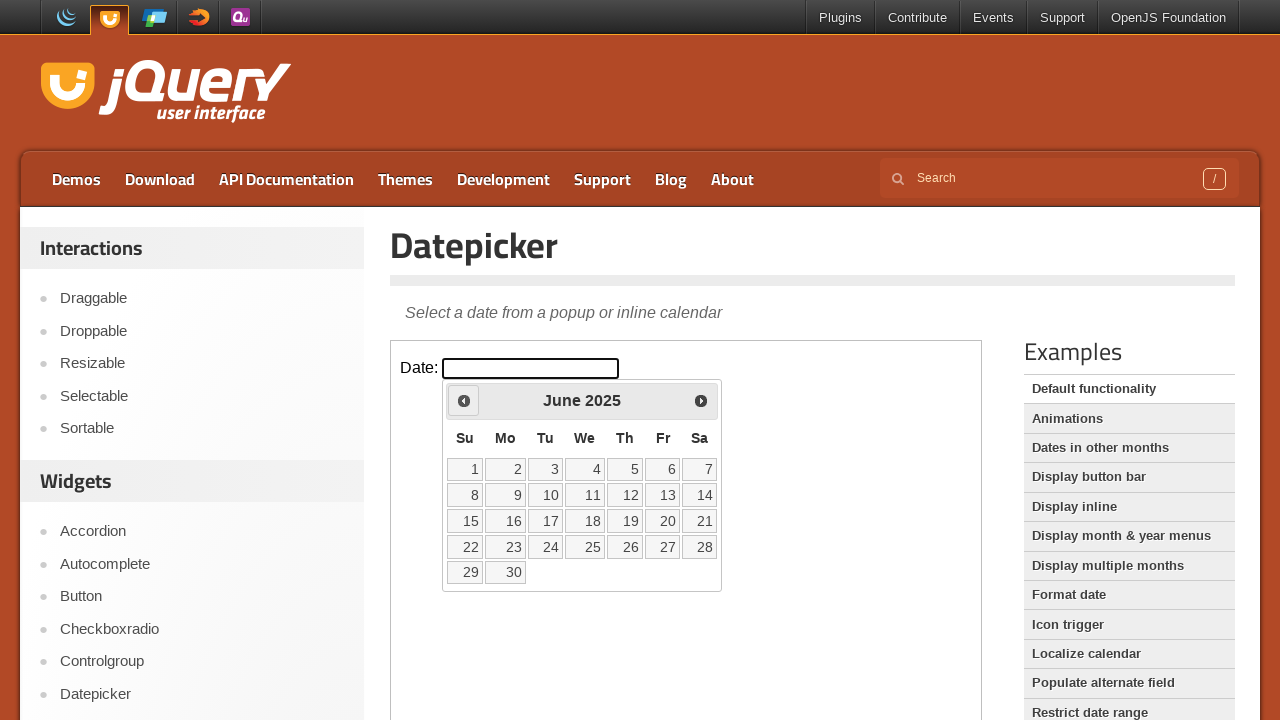

Clicked previous month button to navigate backwards at (464, 400) on iframe >> nth=0 >> internal:control=enter-frame >> span.ui-icon.ui-icon-circle-t
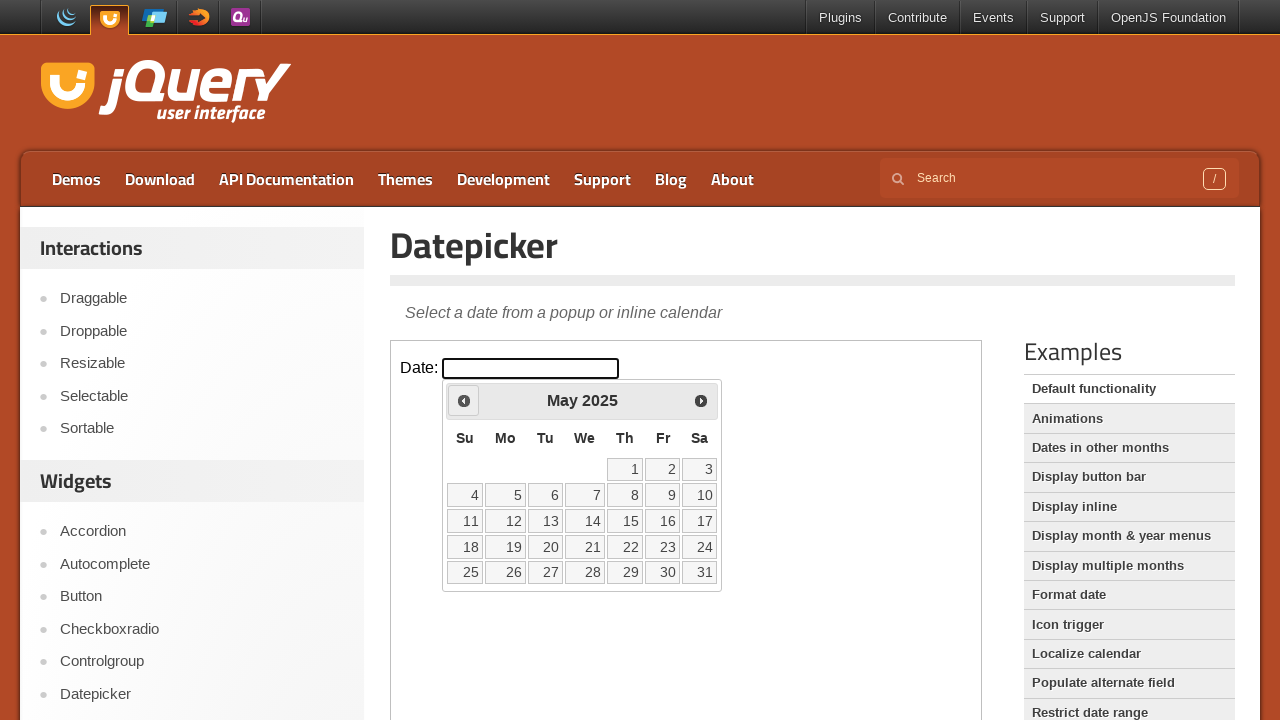

Checked calendar date: May 2025
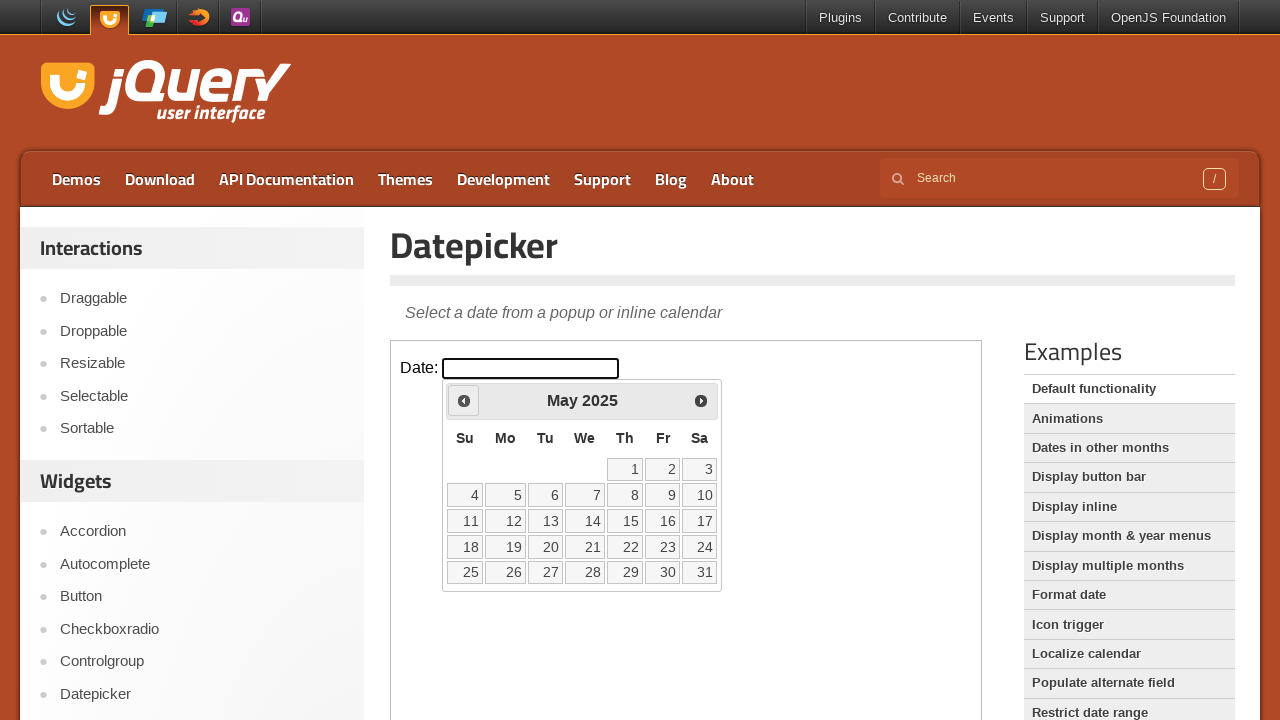

Clicked previous month button to navigate backwards at (464, 400) on iframe >> nth=0 >> internal:control=enter-frame >> span.ui-icon.ui-icon-circle-t
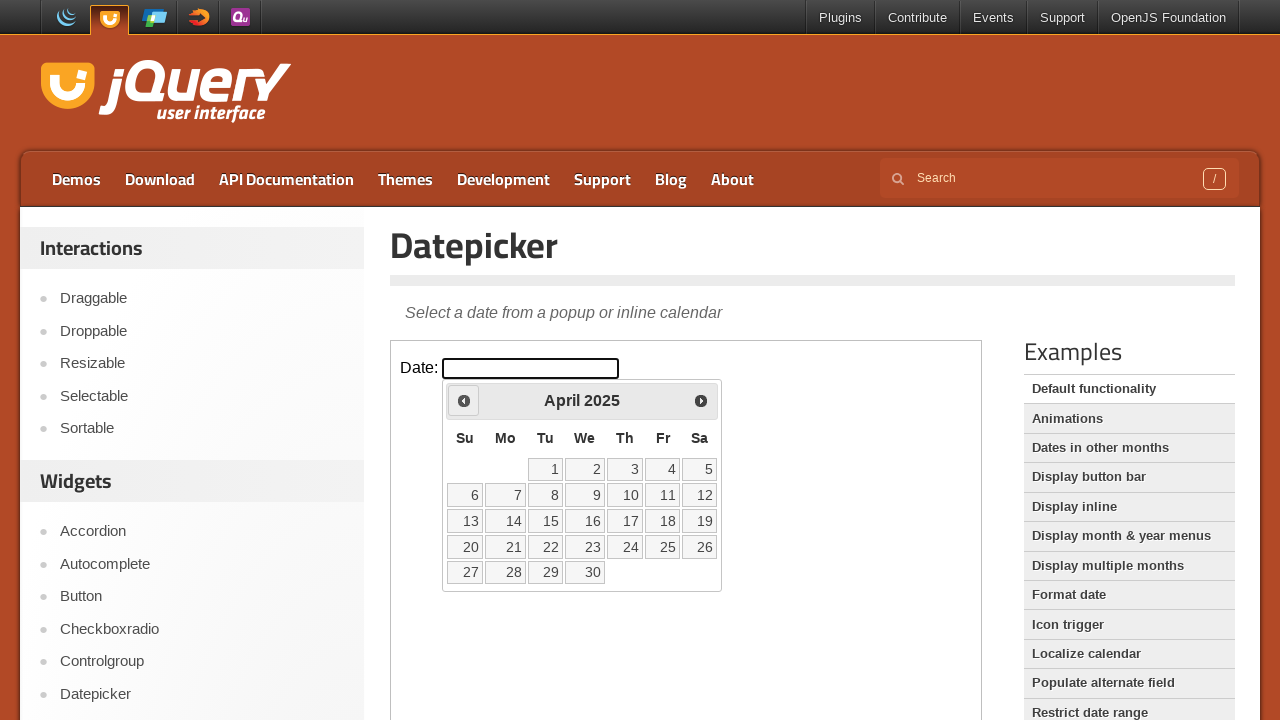

Checked calendar date: April 2025
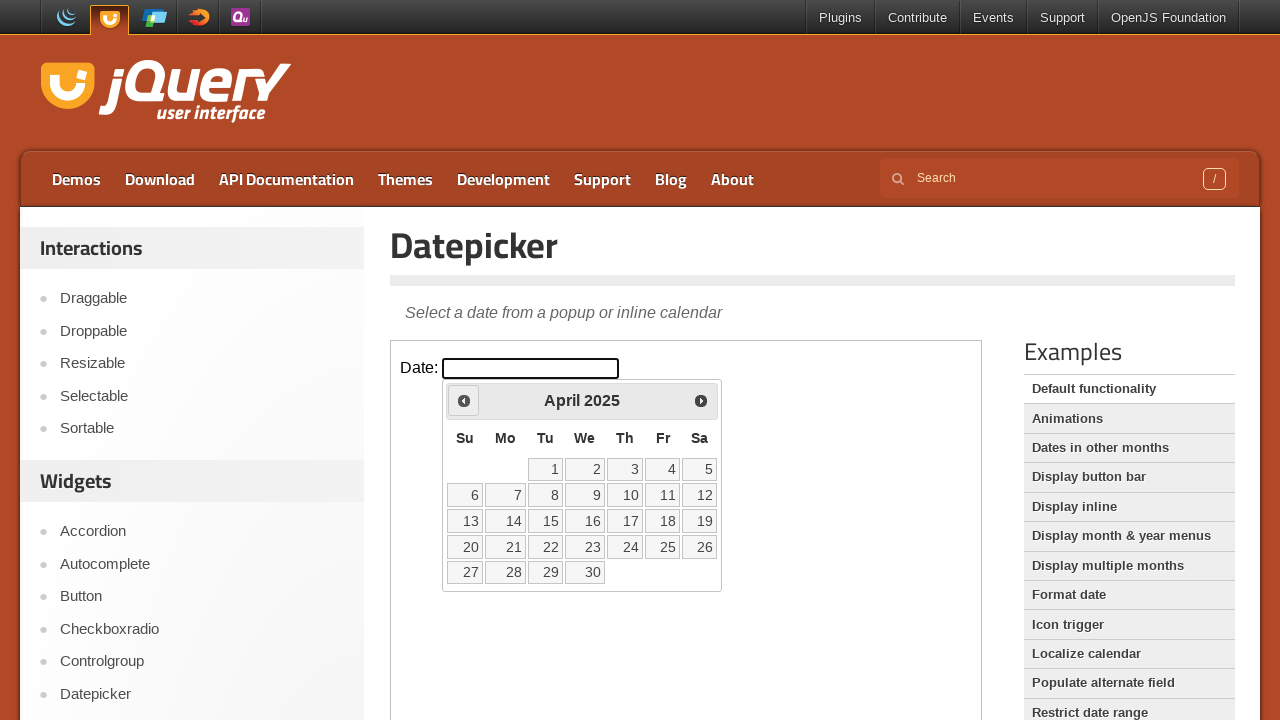

Clicked previous month button to navigate backwards at (464, 400) on iframe >> nth=0 >> internal:control=enter-frame >> span.ui-icon.ui-icon-circle-t
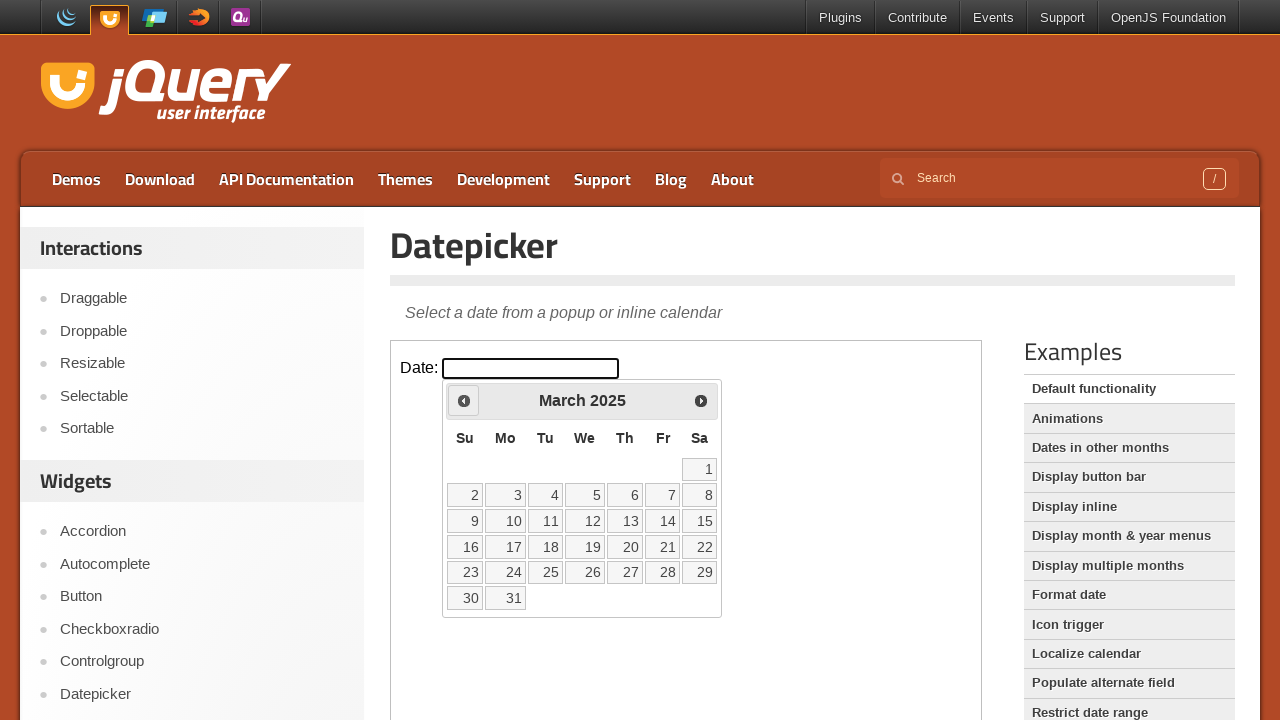

Checked calendar date: March 2025
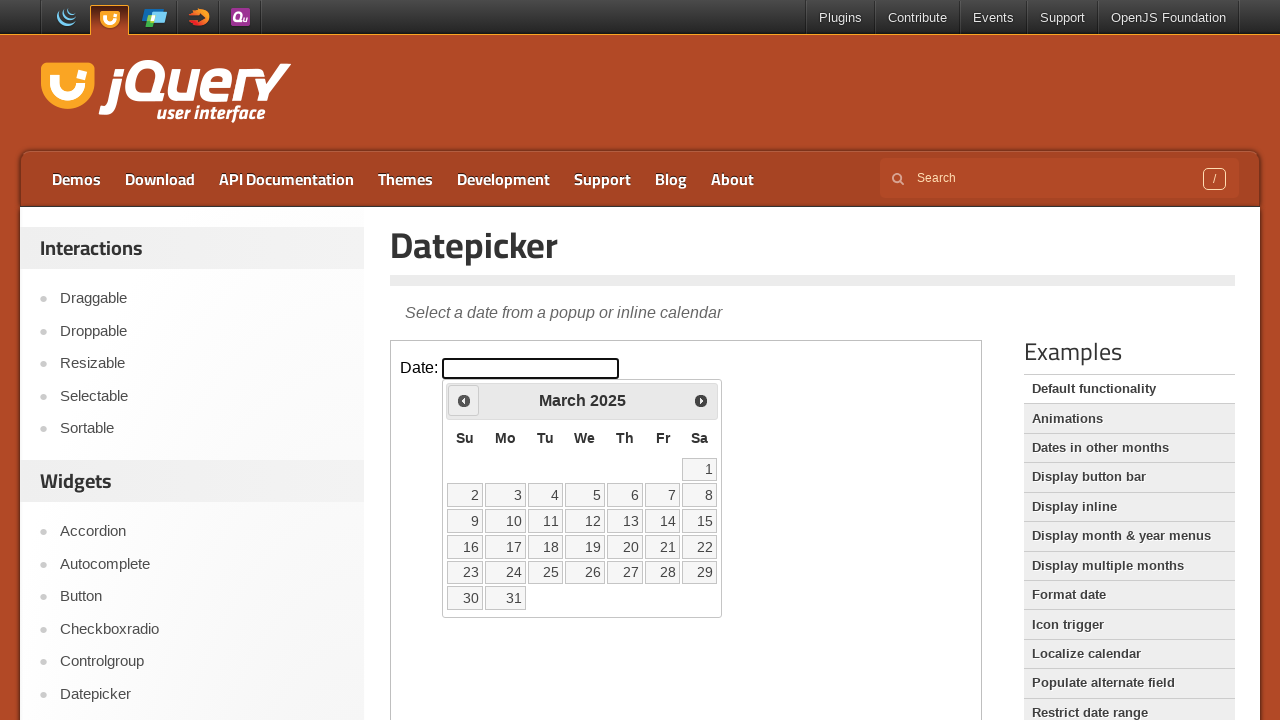

Clicked previous month button to navigate backwards at (464, 400) on iframe >> nth=0 >> internal:control=enter-frame >> span.ui-icon.ui-icon-circle-t
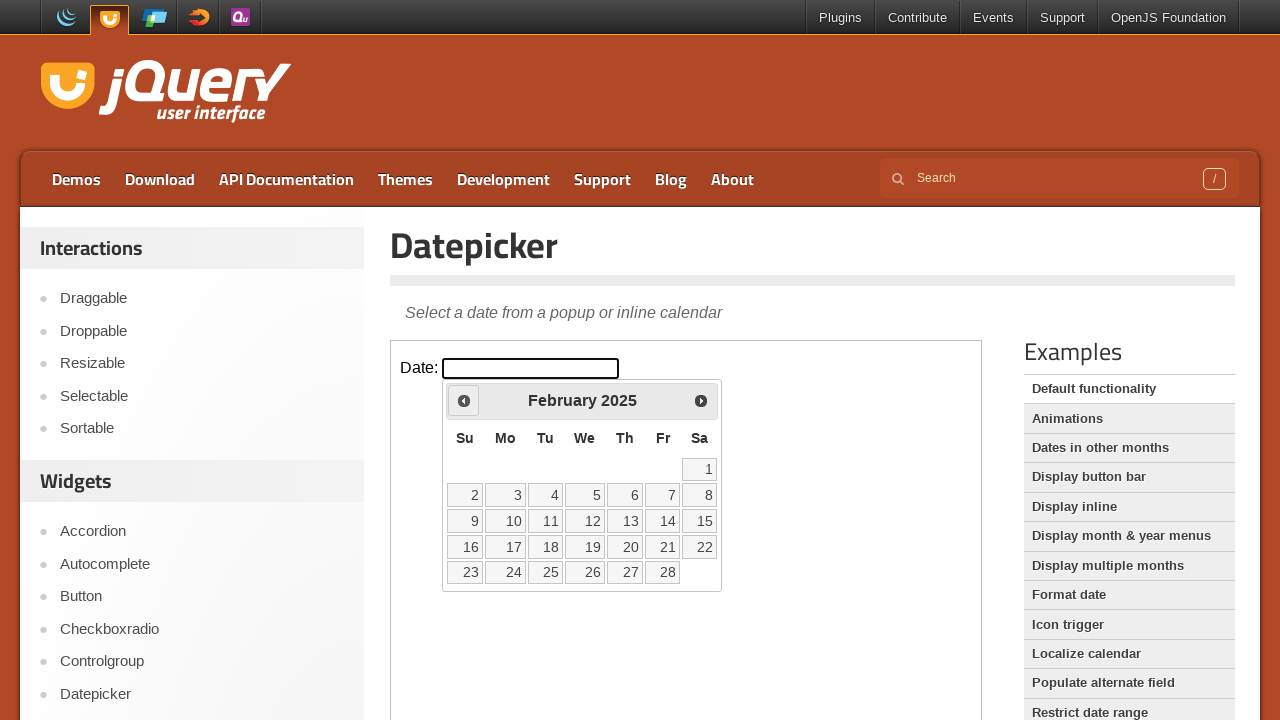

Checked calendar date: February 2025
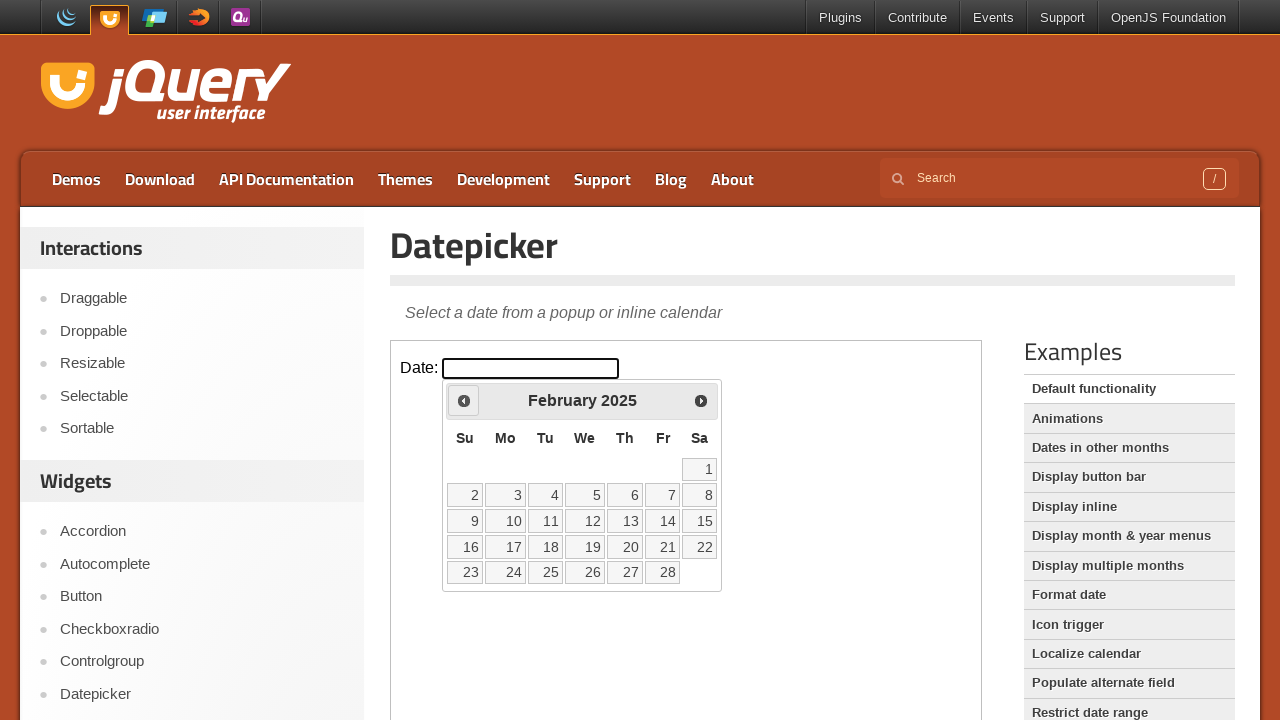

Clicked previous month button to navigate backwards at (464, 400) on iframe >> nth=0 >> internal:control=enter-frame >> span.ui-icon.ui-icon-circle-t
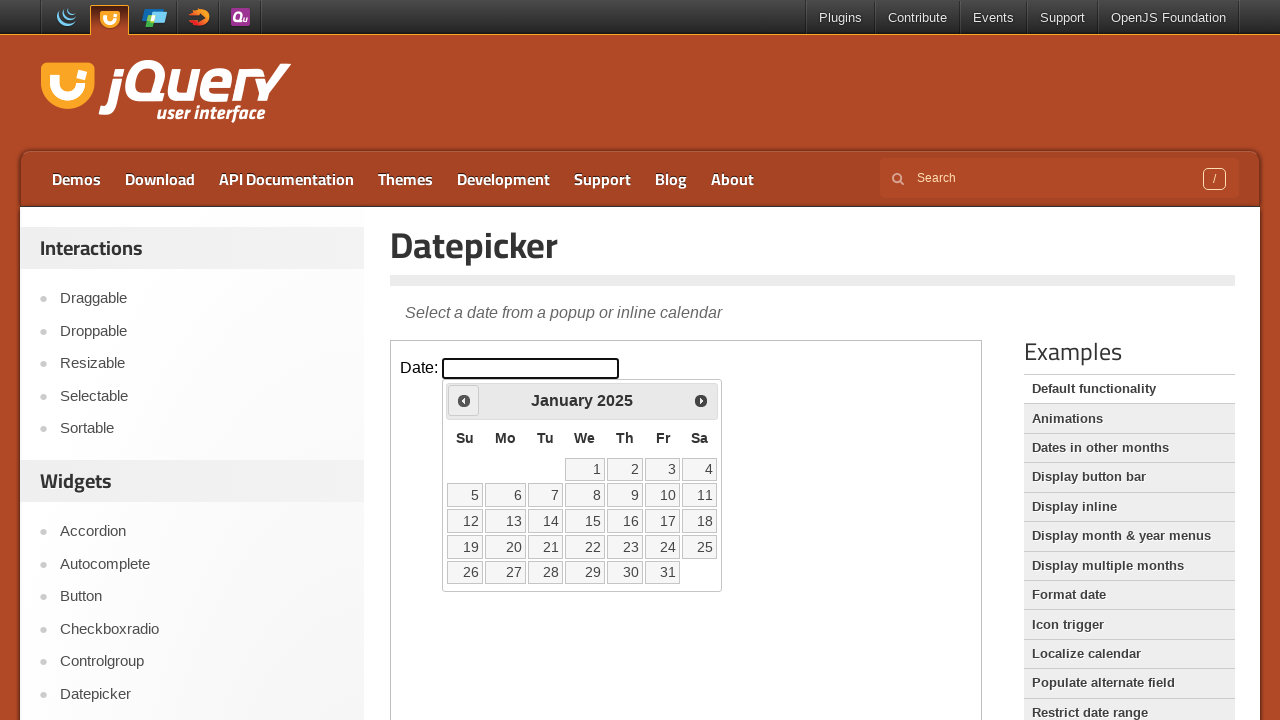

Checked calendar date: January 2025
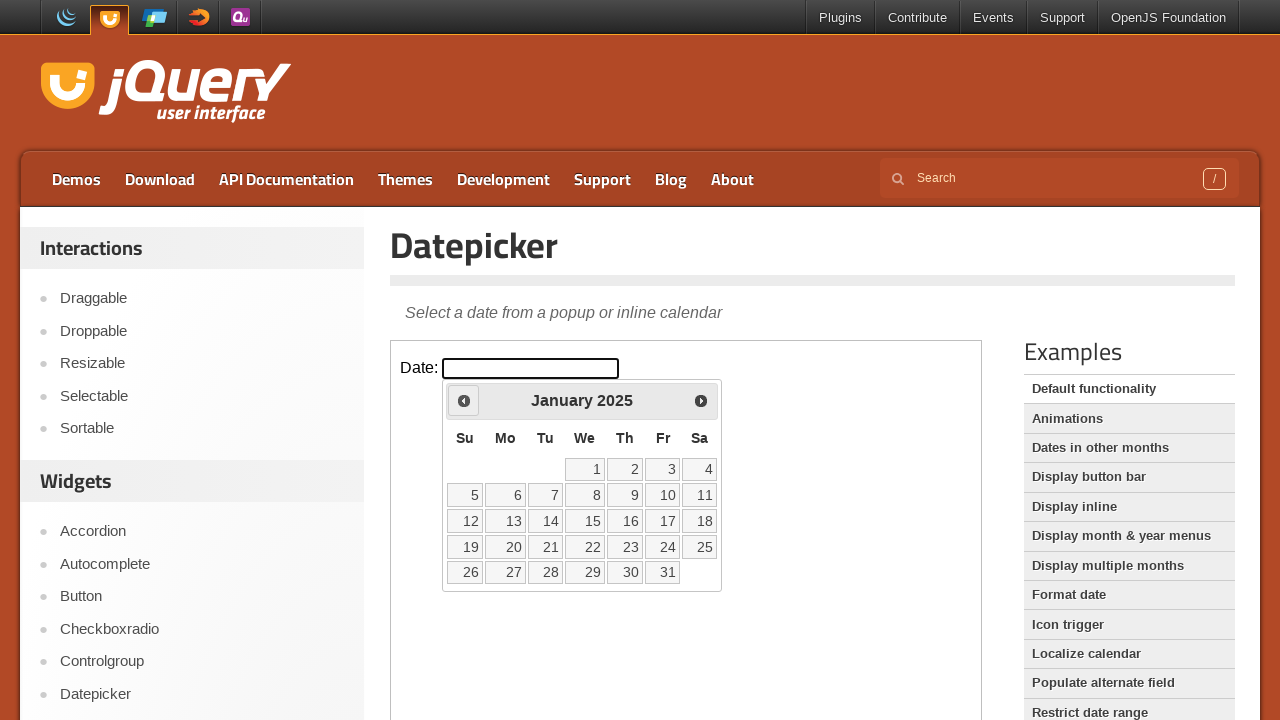

Clicked previous month button to navigate backwards at (464, 400) on iframe >> nth=0 >> internal:control=enter-frame >> span.ui-icon.ui-icon-circle-t
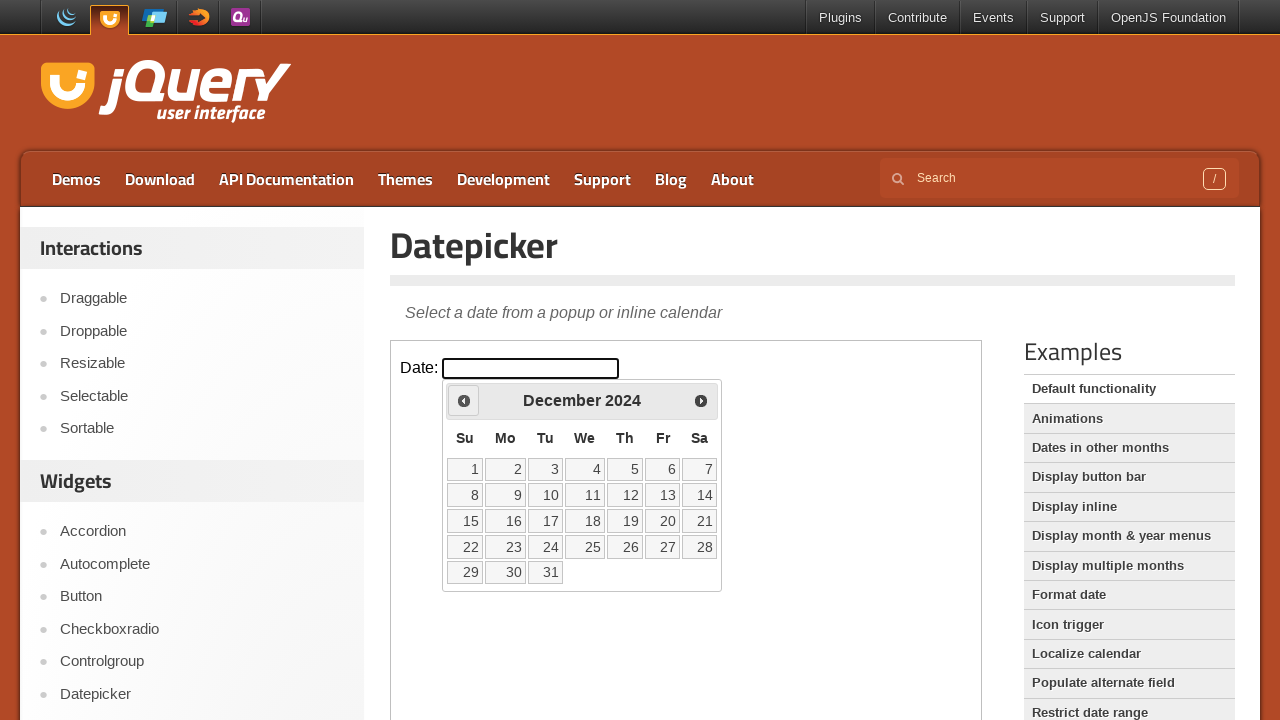

Checked calendar date: December 2024
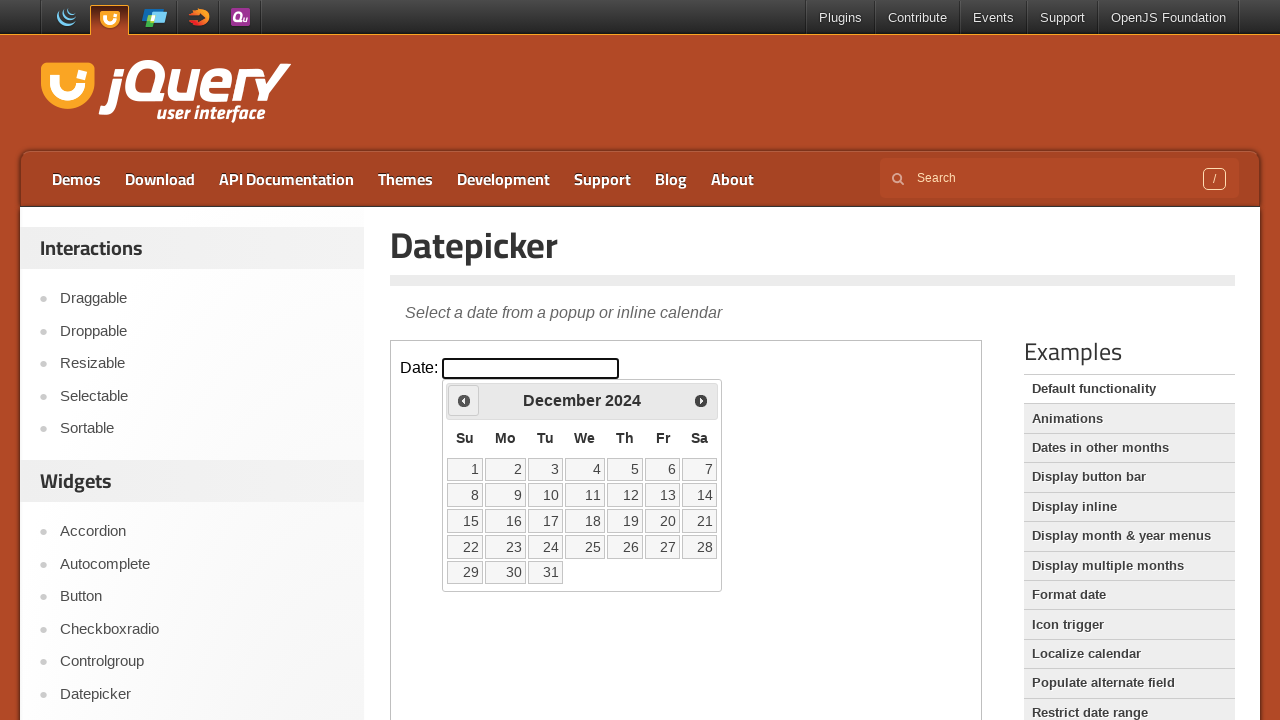

Clicked previous month button to navigate backwards at (464, 400) on iframe >> nth=0 >> internal:control=enter-frame >> span.ui-icon.ui-icon-circle-t
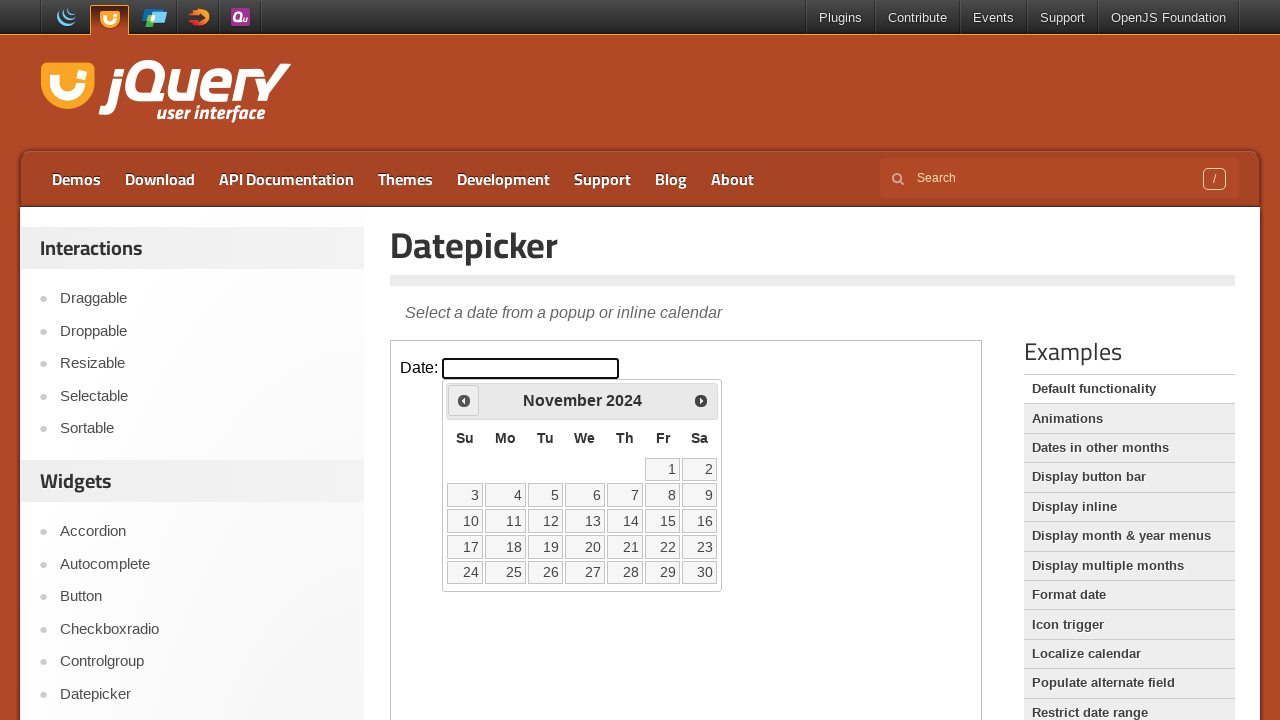

Checked calendar date: November 2024
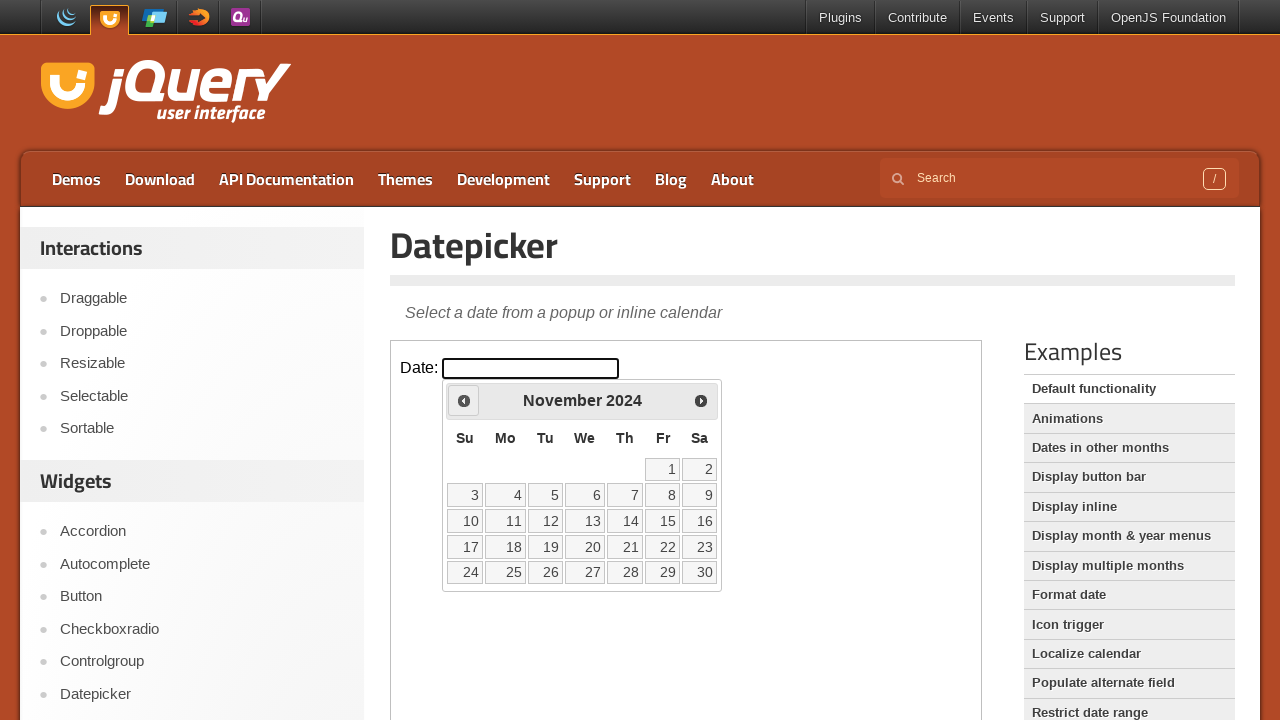

Clicked previous month button to navigate backwards at (464, 400) on iframe >> nth=0 >> internal:control=enter-frame >> span.ui-icon.ui-icon-circle-t
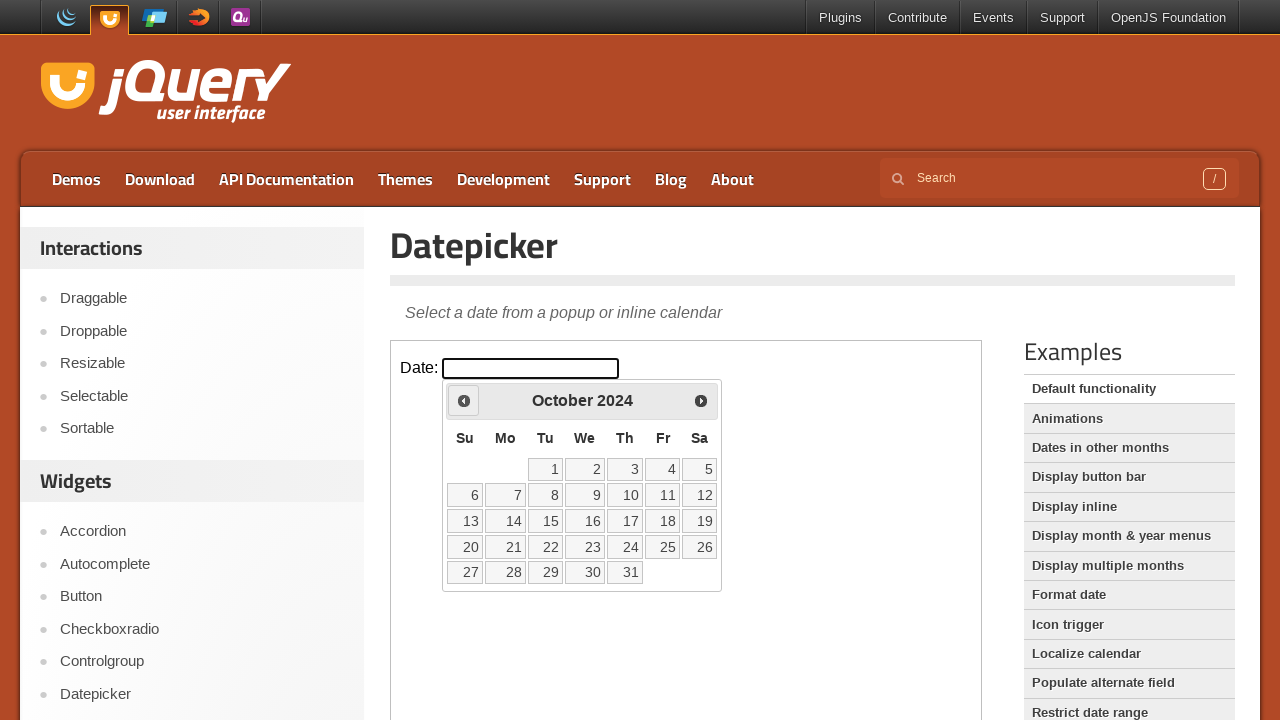

Checked calendar date: October 2024
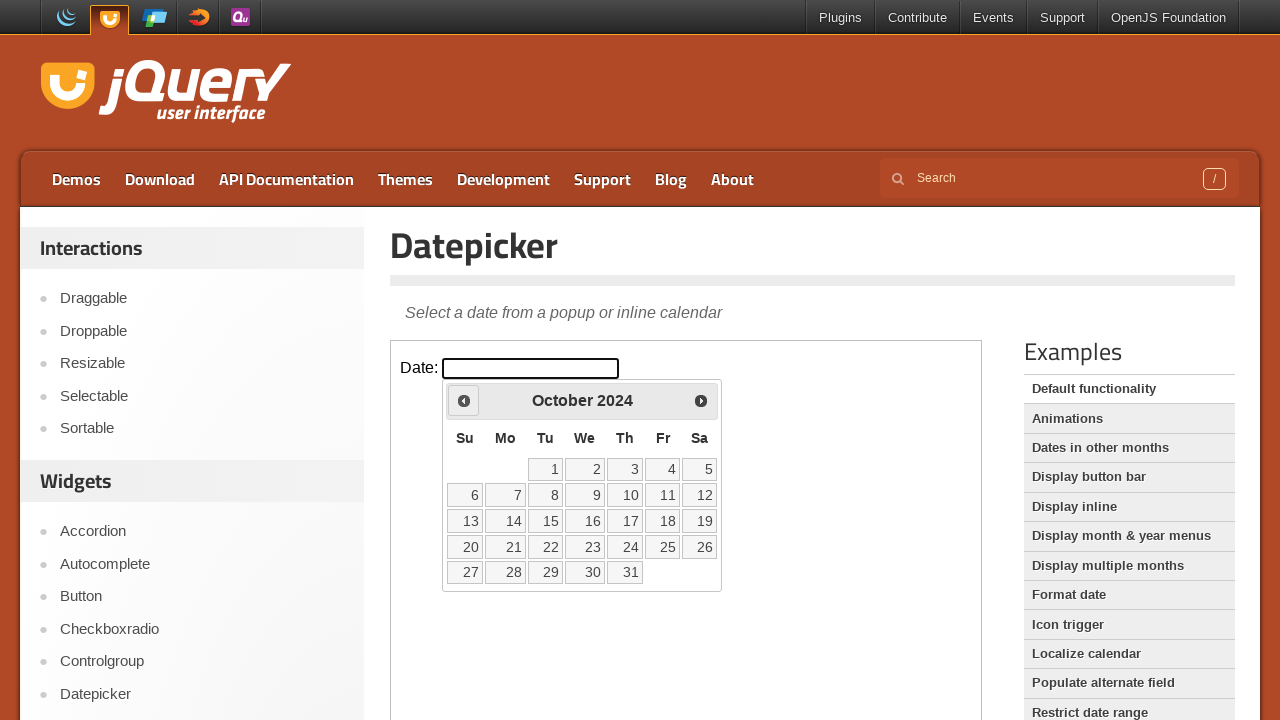

Clicked previous month button to navigate backwards at (464, 400) on iframe >> nth=0 >> internal:control=enter-frame >> span.ui-icon.ui-icon-circle-t
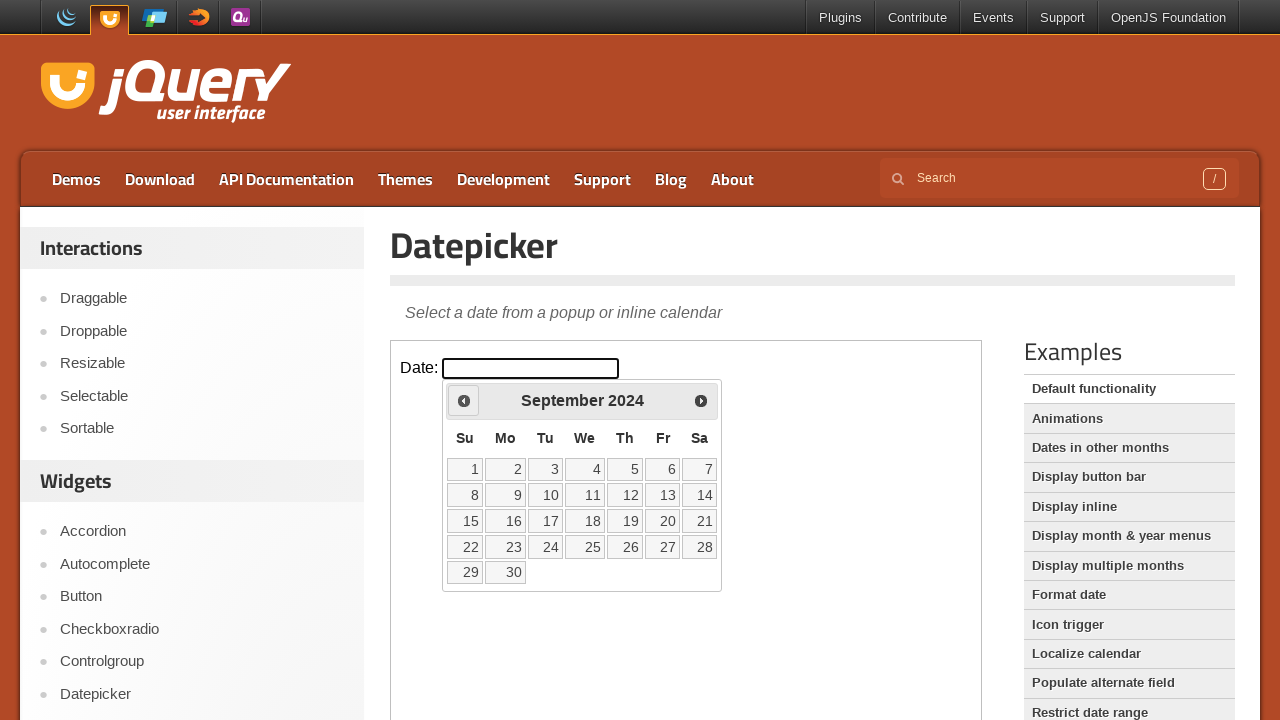

Checked calendar date: September 2024
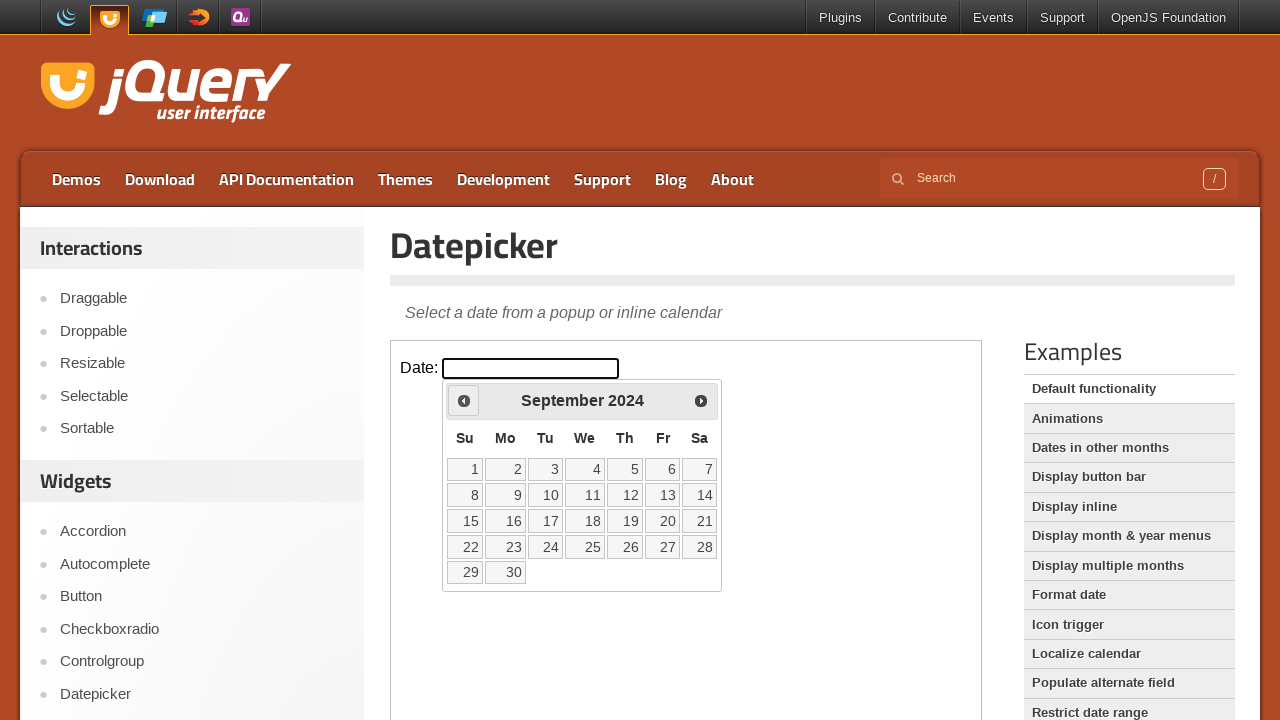

Clicked previous month button to navigate backwards at (464, 400) on iframe >> nth=0 >> internal:control=enter-frame >> span.ui-icon.ui-icon-circle-t
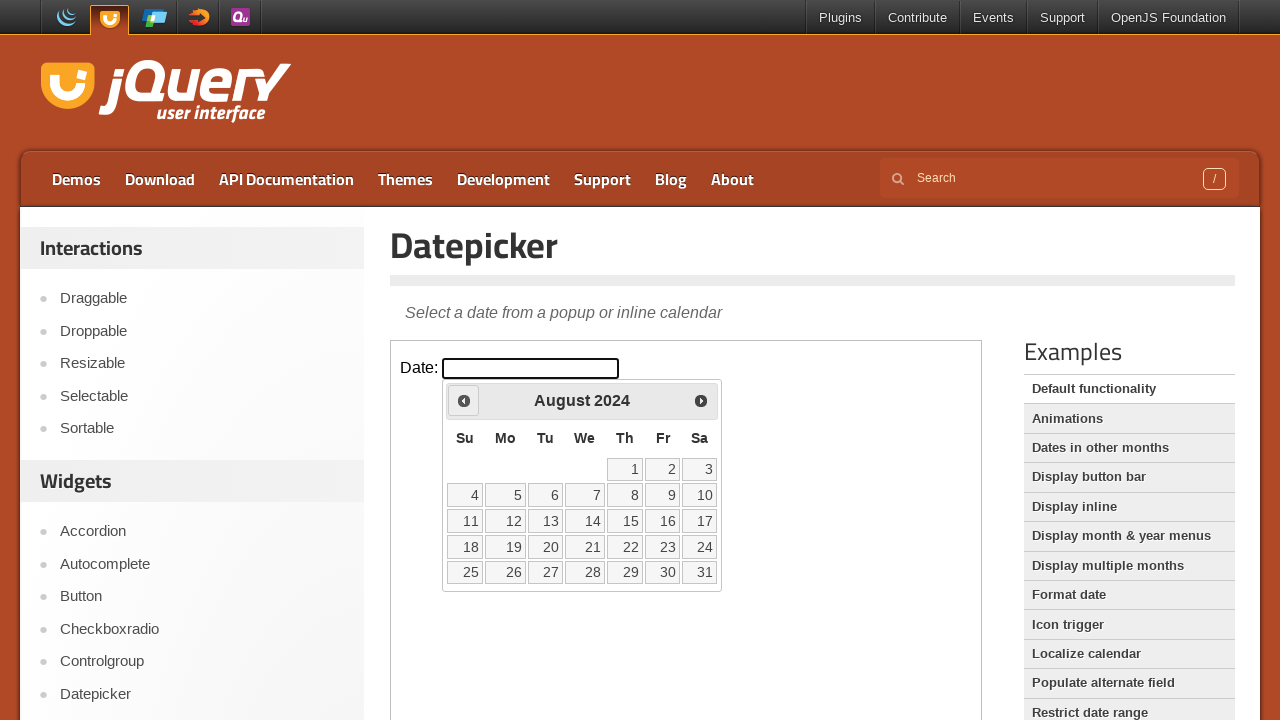

Checked calendar date: August 2024
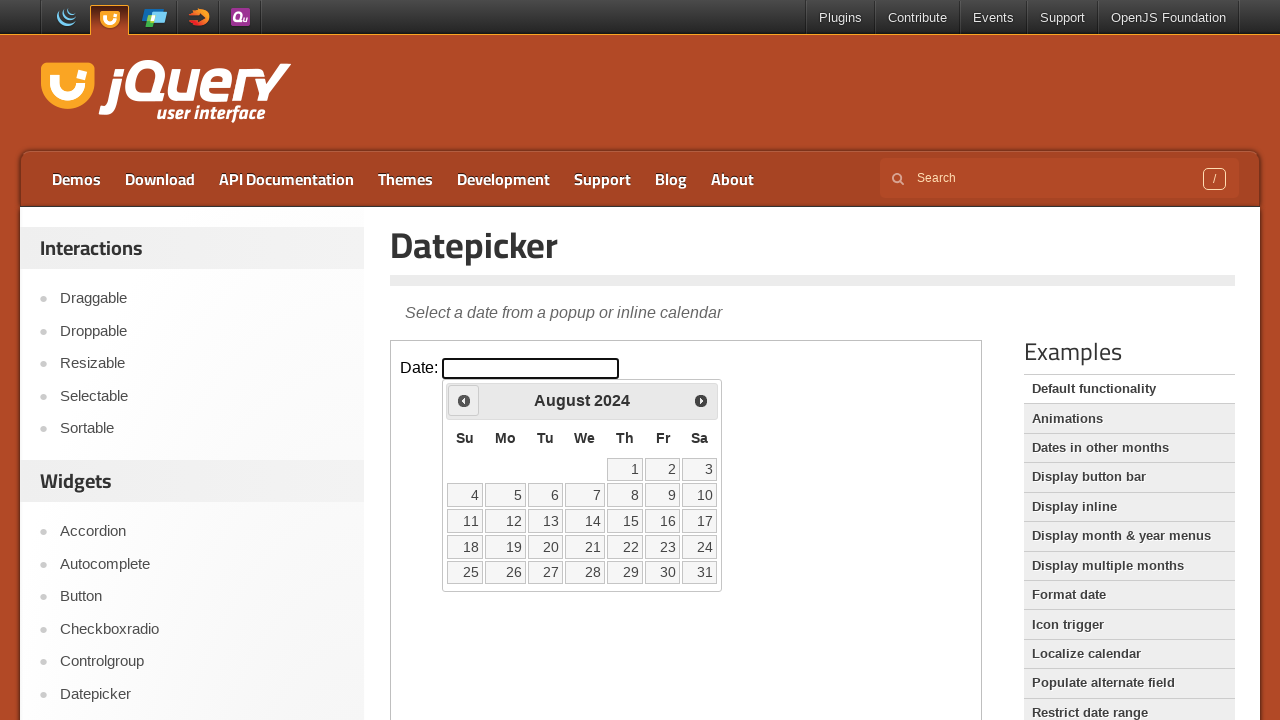

Clicked previous month button to navigate backwards at (464, 400) on iframe >> nth=0 >> internal:control=enter-frame >> span.ui-icon.ui-icon-circle-t
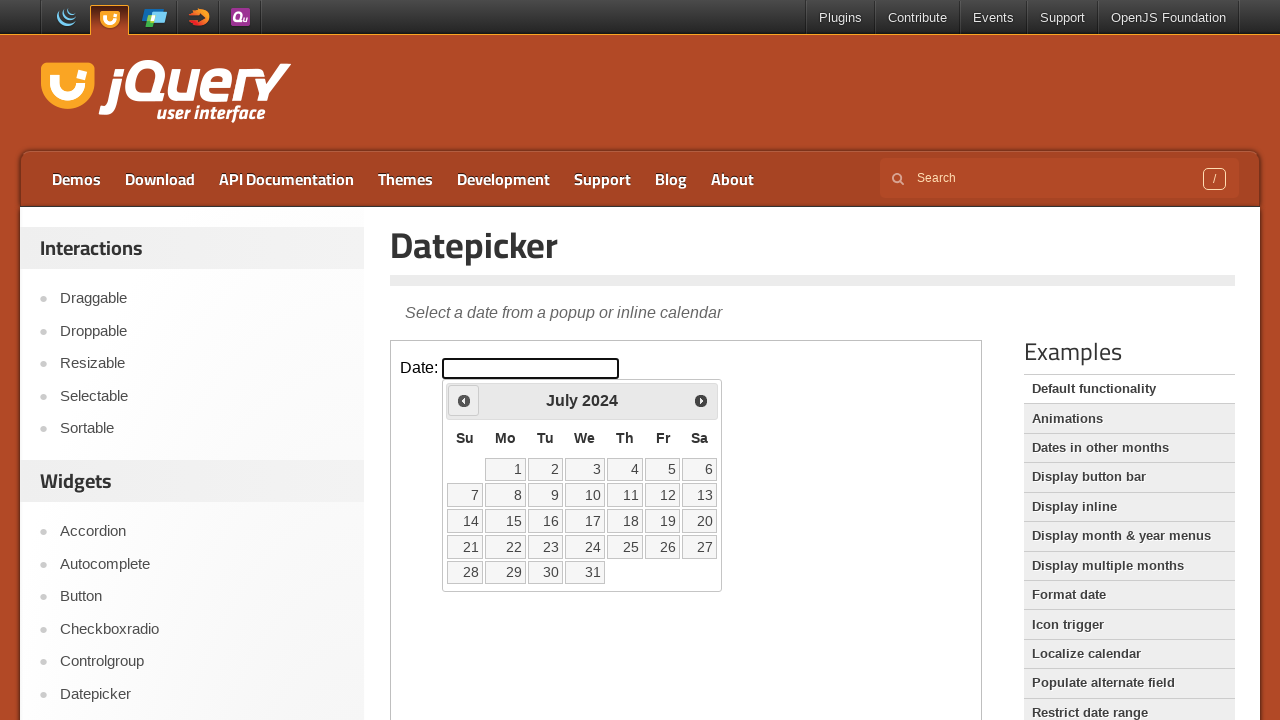

Checked calendar date: July 2024
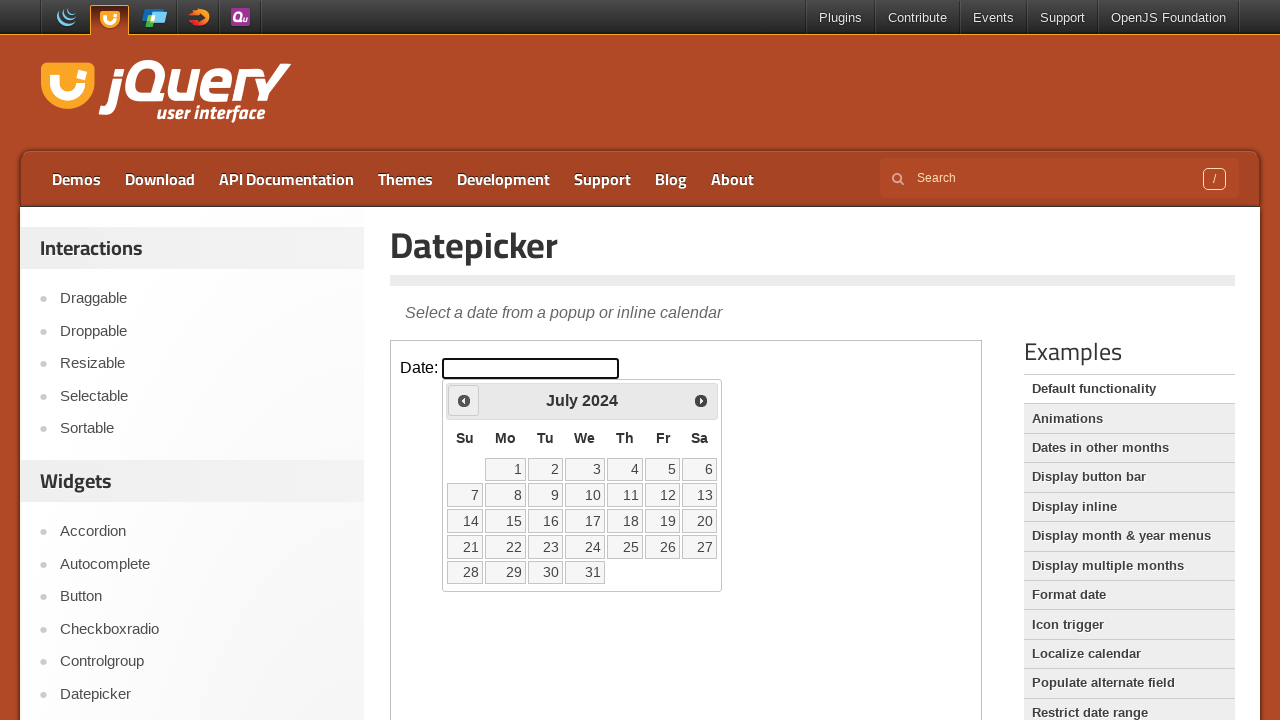

Clicked previous month button to navigate backwards at (464, 400) on iframe >> nth=0 >> internal:control=enter-frame >> span.ui-icon.ui-icon-circle-t
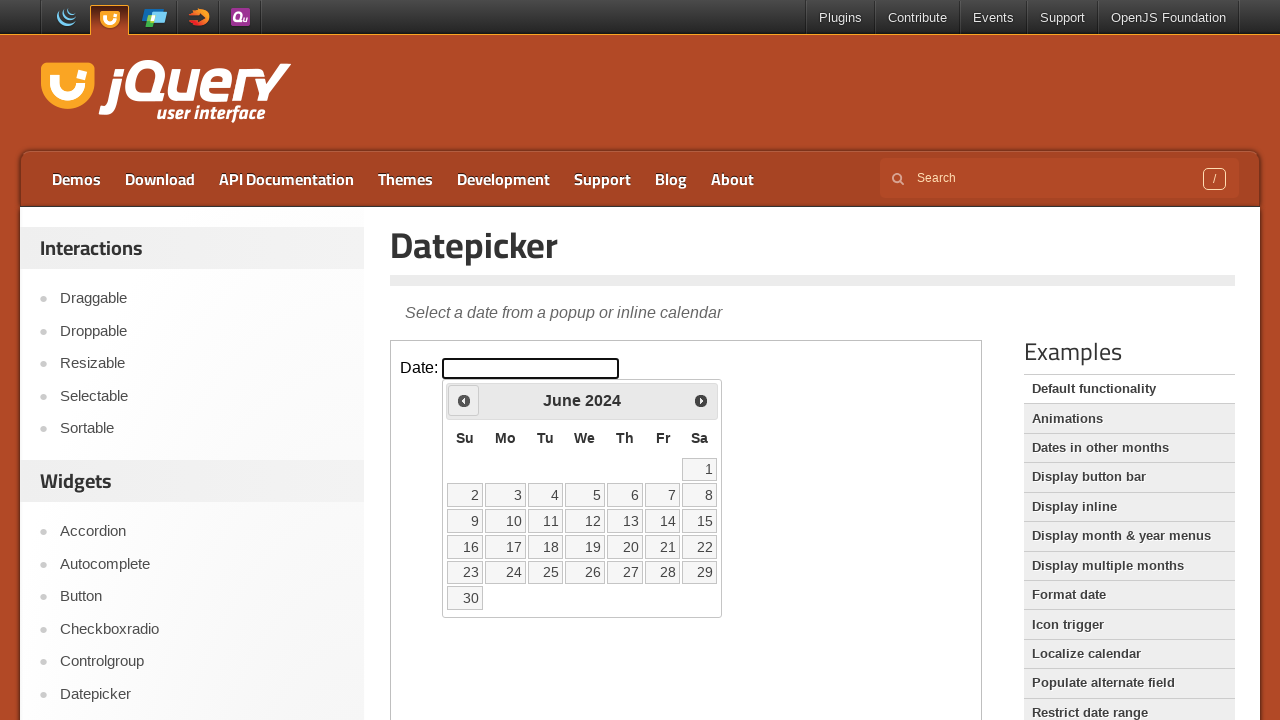

Checked calendar date: June 2024
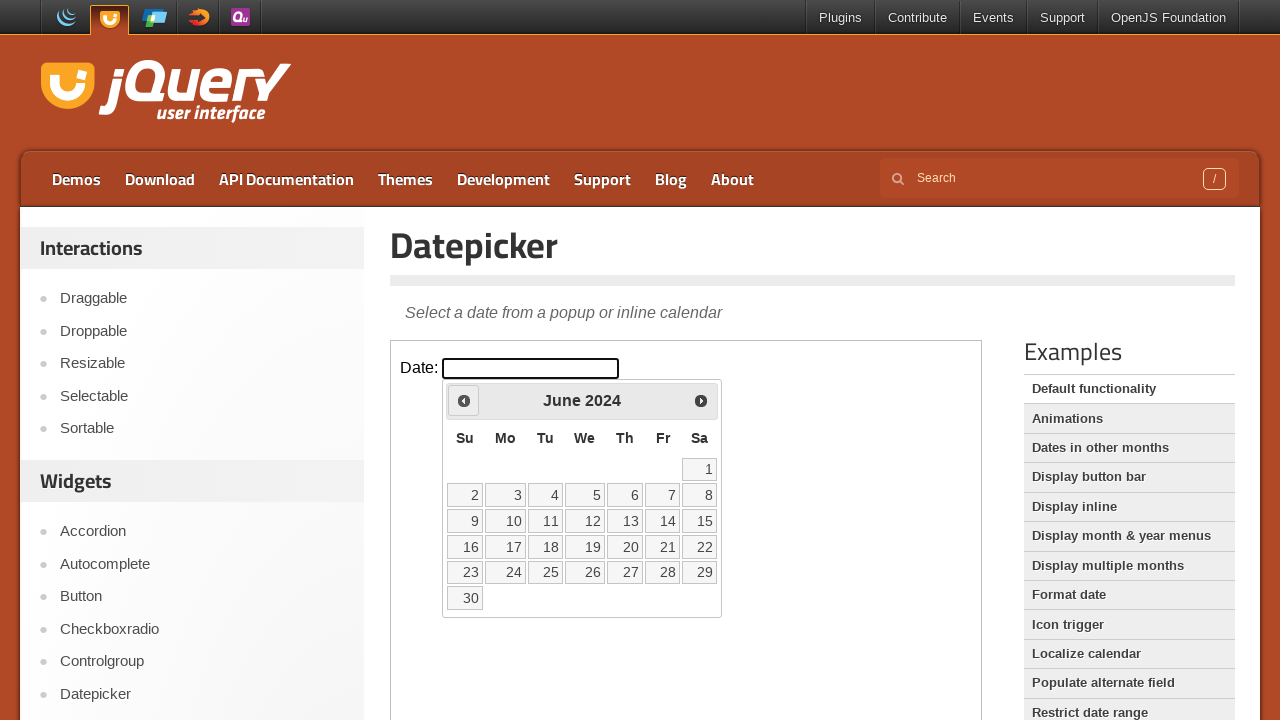

Clicked previous month button to navigate backwards at (464, 400) on iframe >> nth=0 >> internal:control=enter-frame >> span.ui-icon.ui-icon-circle-t
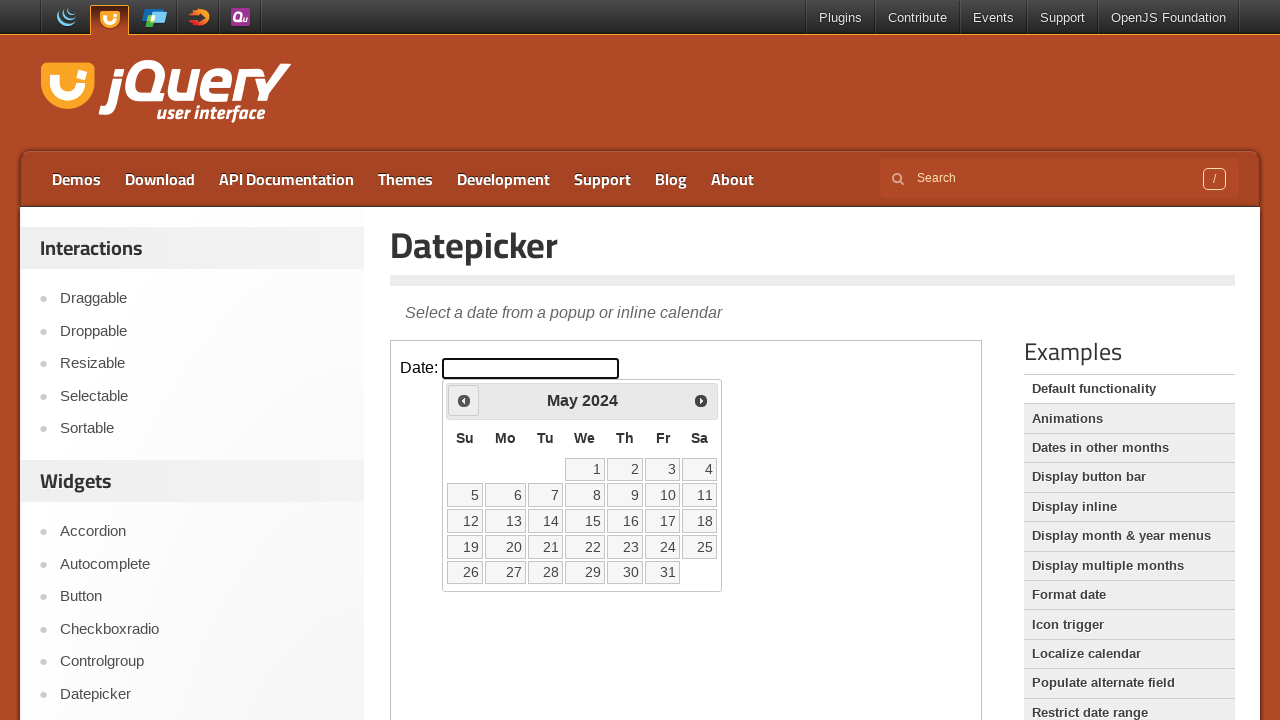

Checked calendar date: May 2024
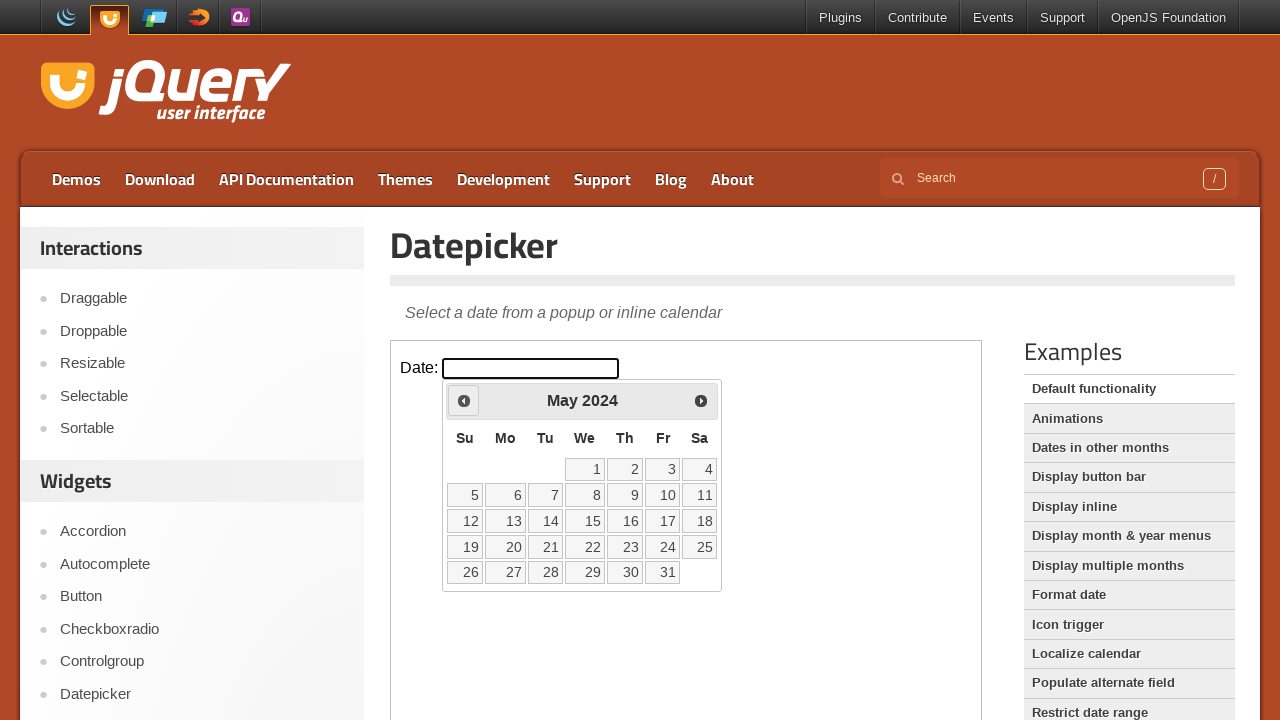

Clicked previous month button to navigate backwards at (464, 400) on iframe >> nth=0 >> internal:control=enter-frame >> span.ui-icon.ui-icon-circle-t
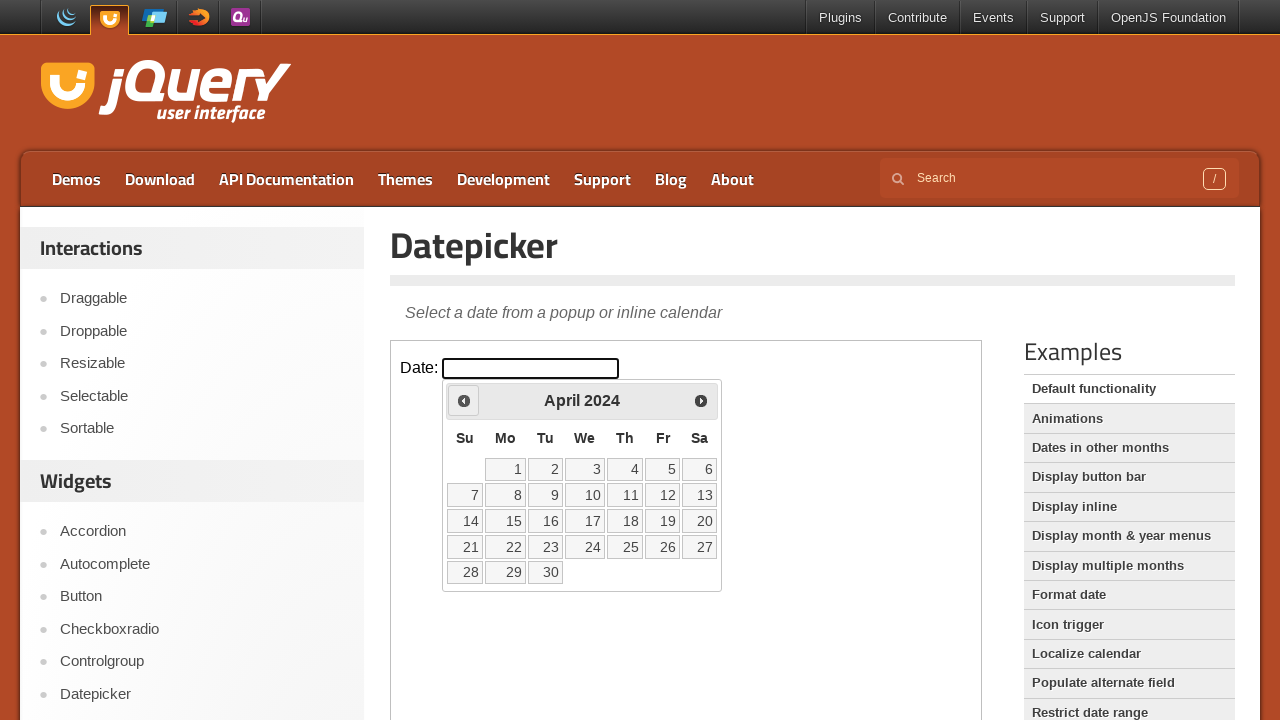

Checked calendar date: April 2024
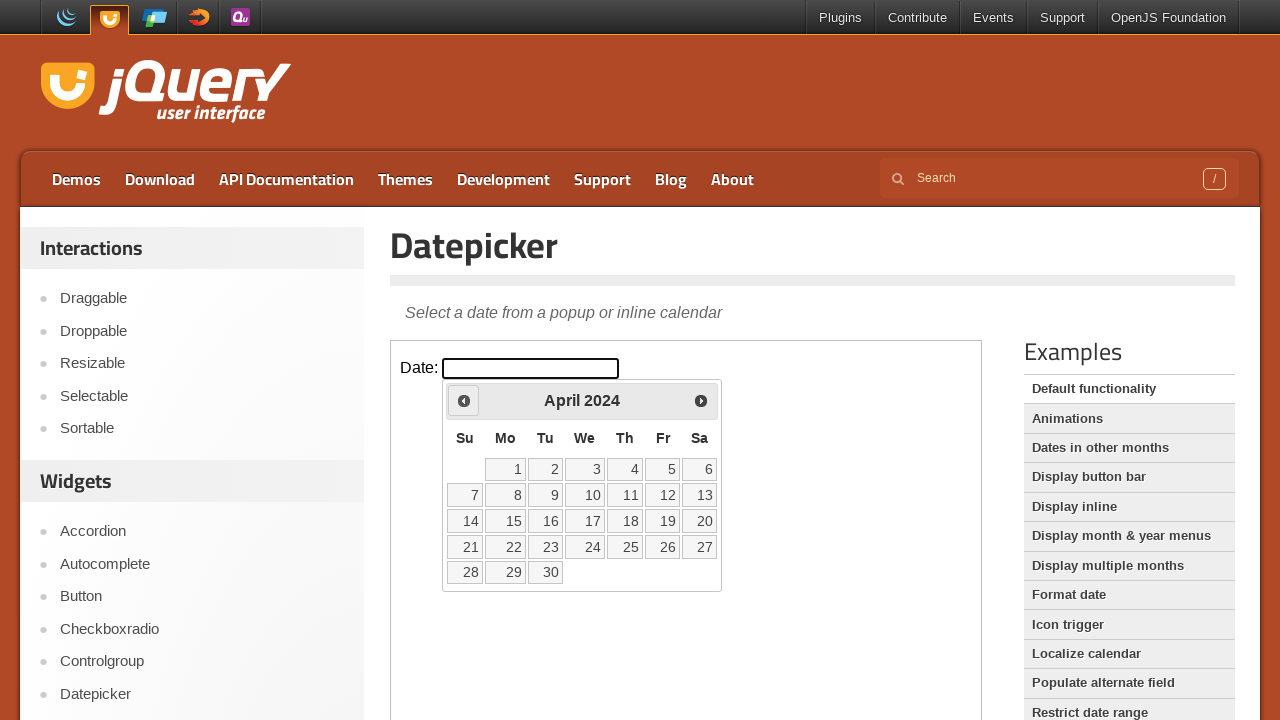

Clicked previous month button to navigate backwards at (464, 400) on iframe >> nth=0 >> internal:control=enter-frame >> span.ui-icon.ui-icon-circle-t
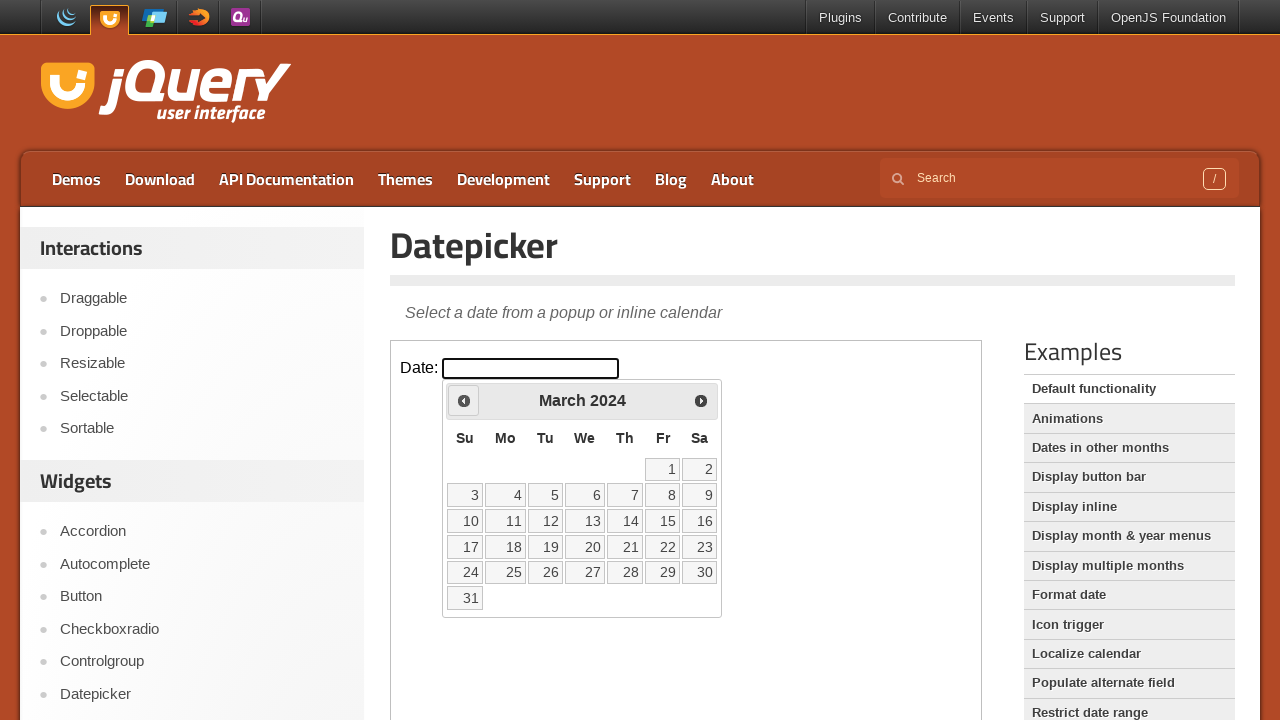

Checked calendar date: March 2024
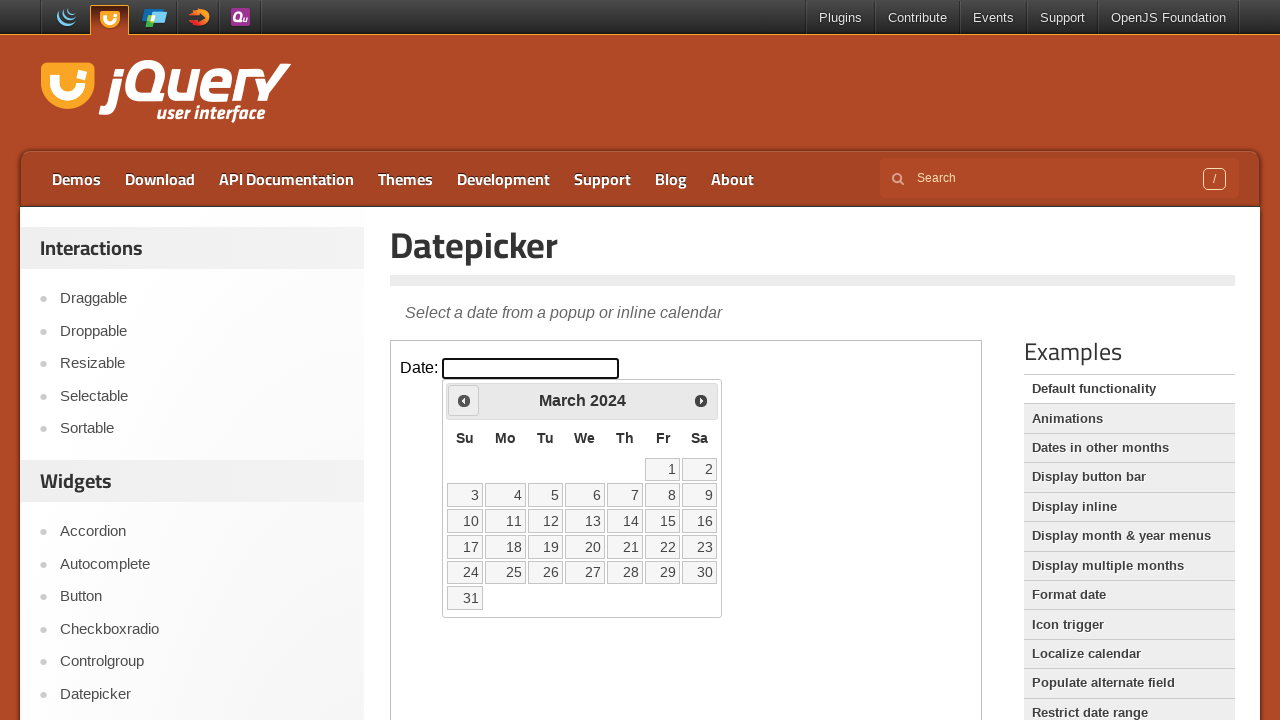

Clicked previous month button to navigate backwards at (464, 400) on iframe >> nth=0 >> internal:control=enter-frame >> span.ui-icon.ui-icon-circle-t
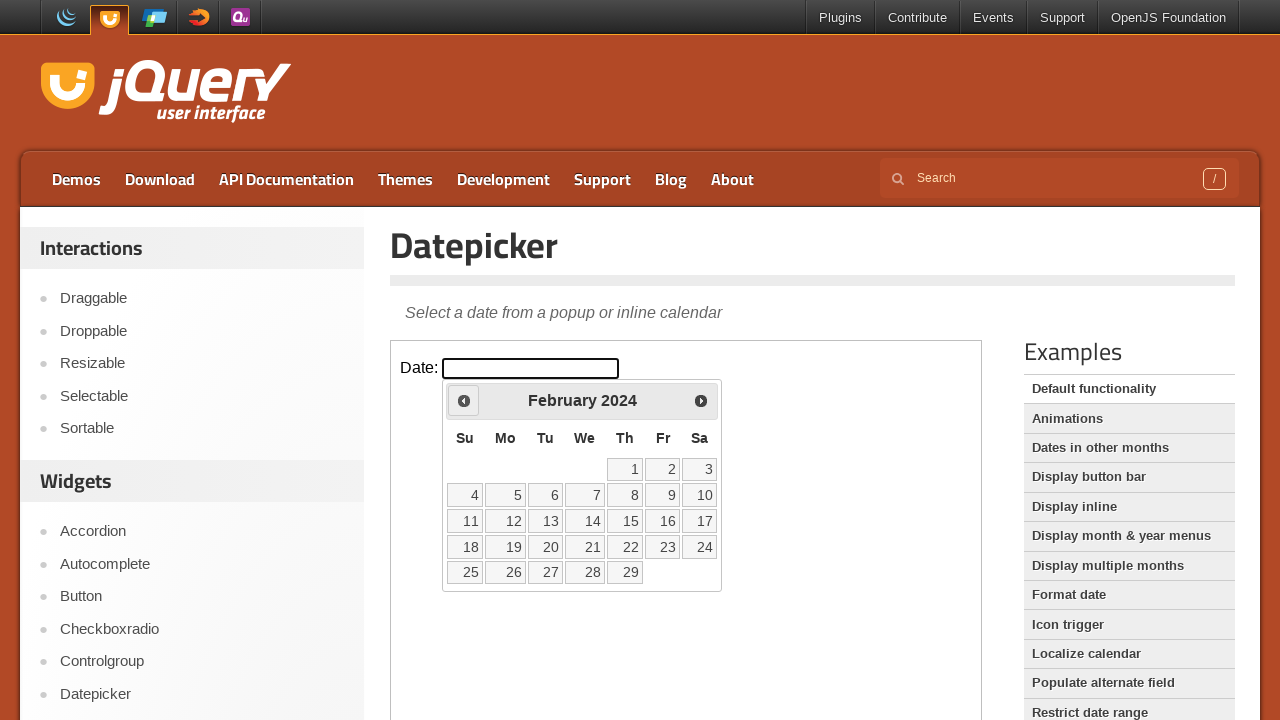

Checked calendar date: February 2024
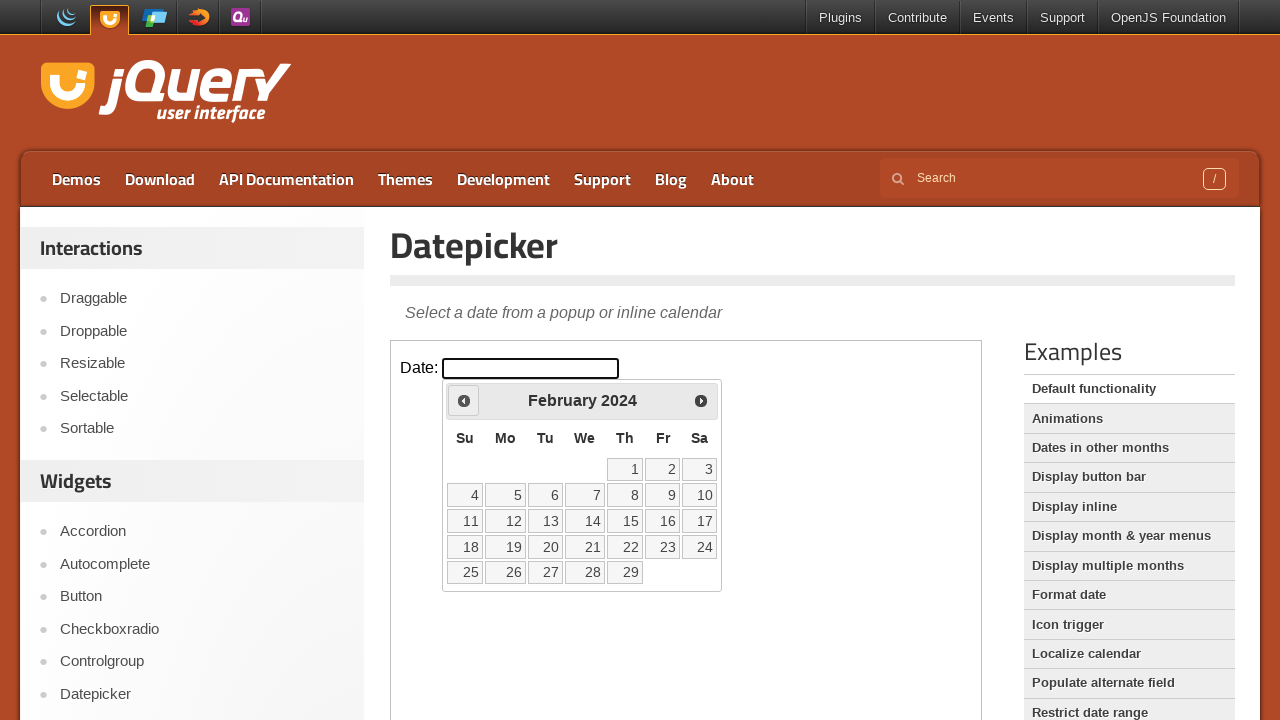

Clicked previous month button to navigate backwards at (464, 400) on iframe >> nth=0 >> internal:control=enter-frame >> span.ui-icon.ui-icon-circle-t
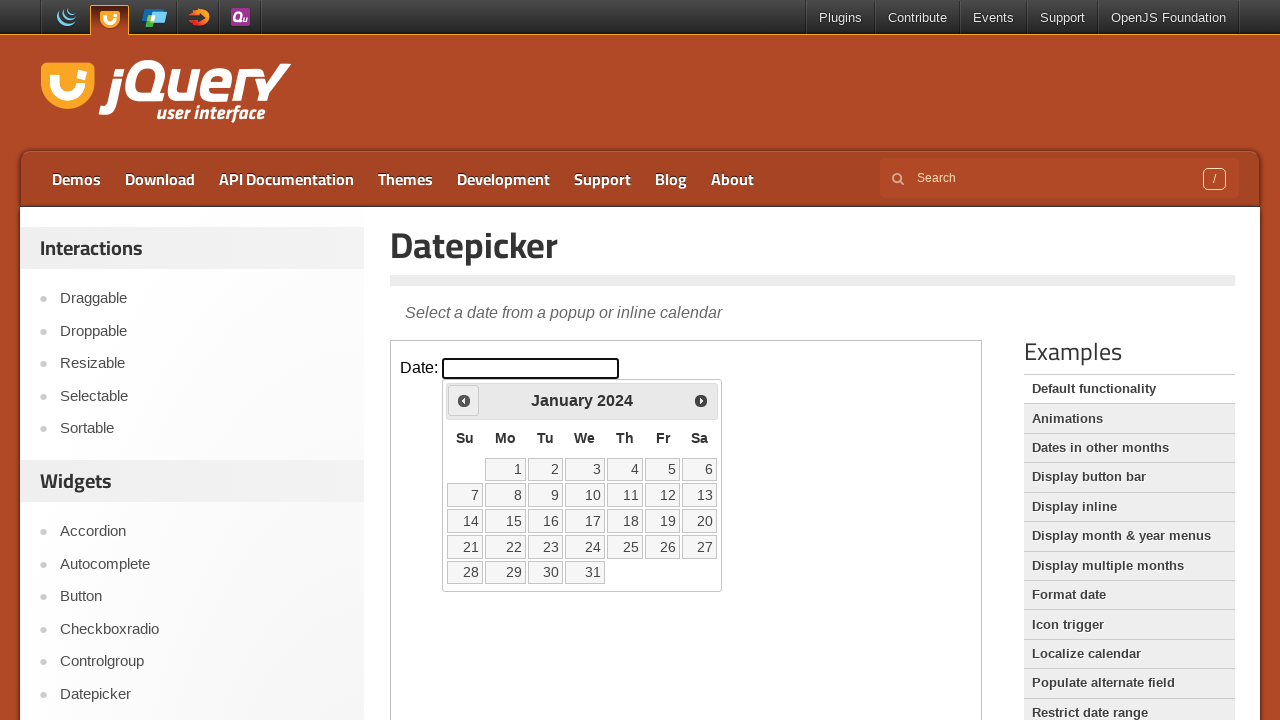

Checked calendar date: January 2024
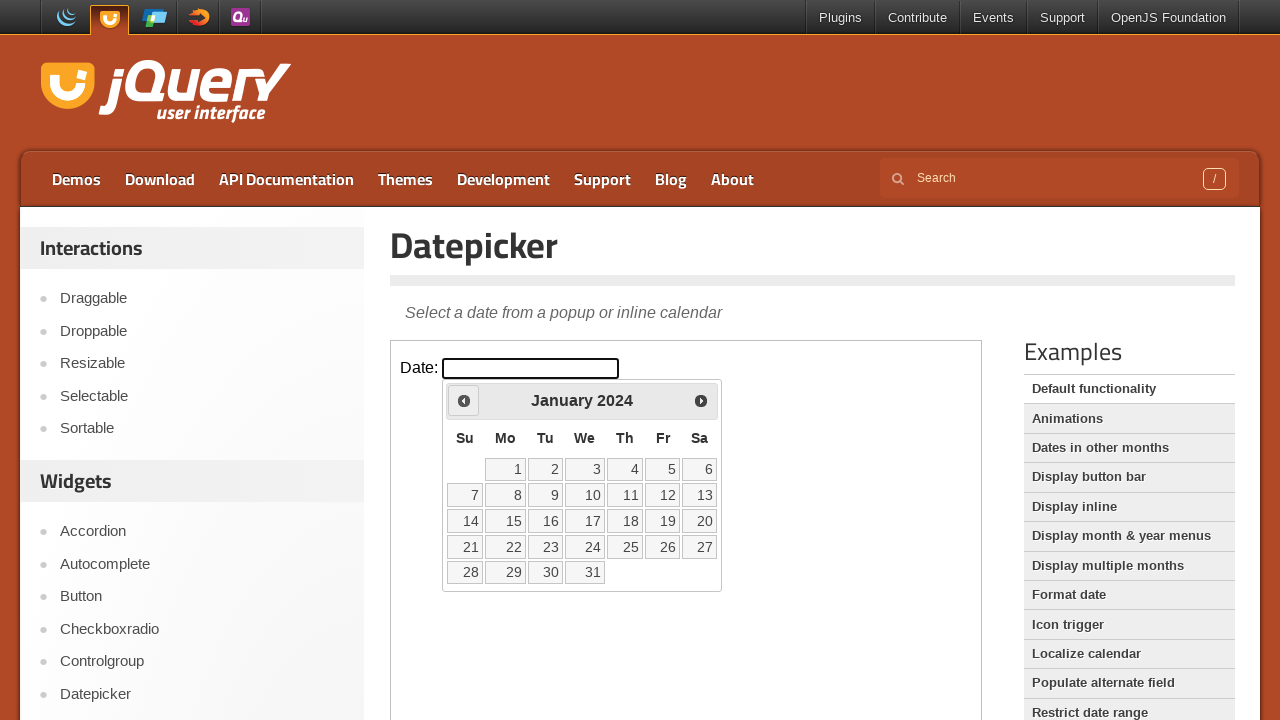

Clicked previous month button to navigate backwards at (464, 400) on iframe >> nth=0 >> internal:control=enter-frame >> span.ui-icon.ui-icon-circle-t
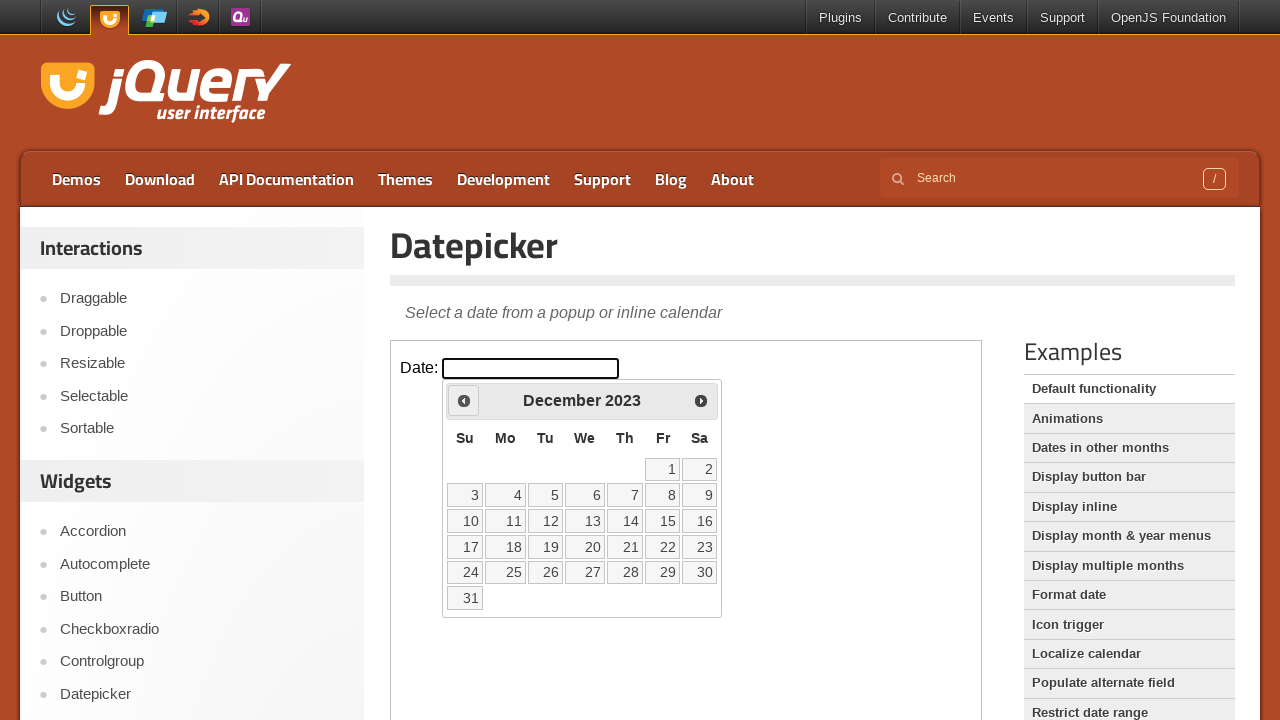

Checked calendar date: December 2023
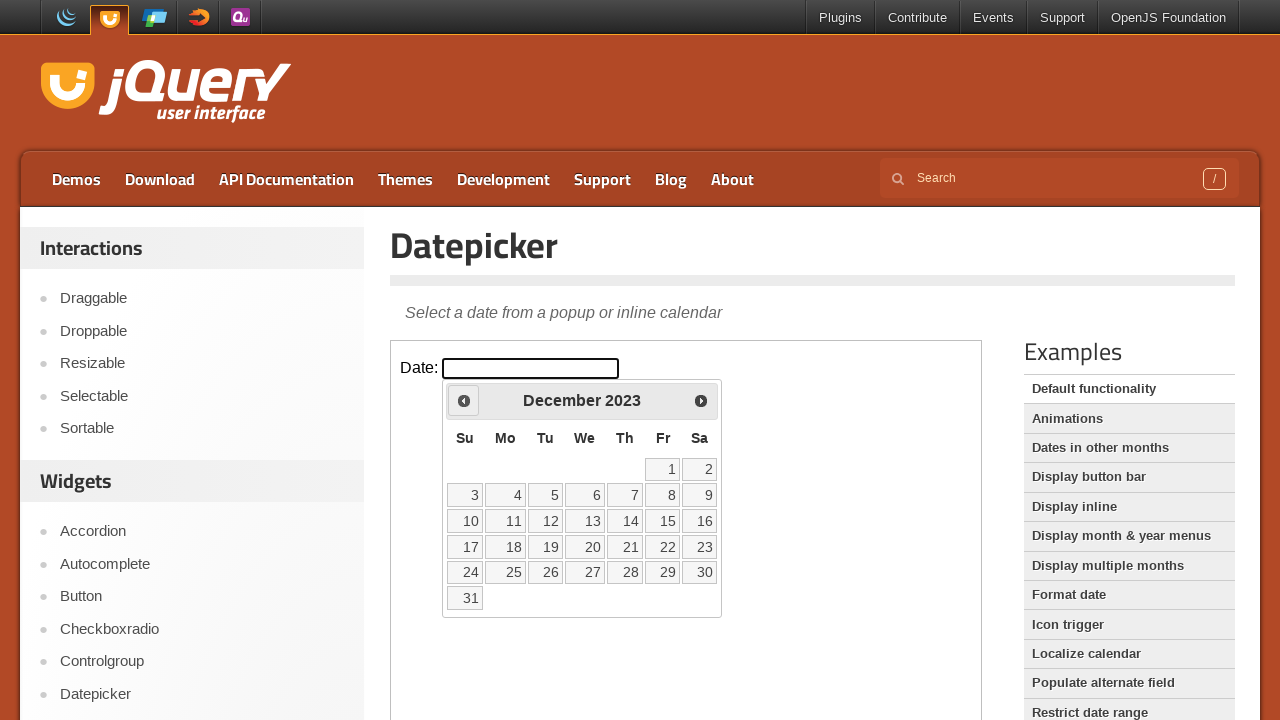

Clicked previous month button to navigate backwards at (464, 400) on iframe >> nth=0 >> internal:control=enter-frame >> span.ui-icon.ui-icon-circle-t
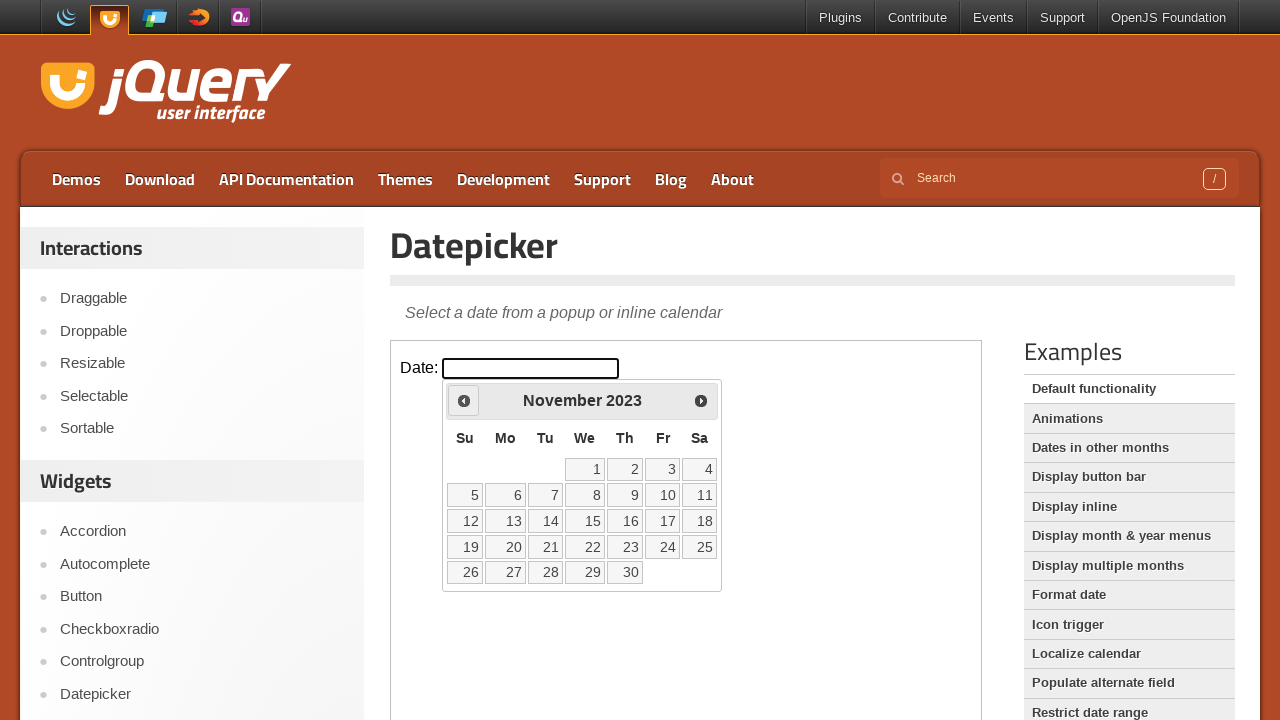

Checked calendar date: November 2023
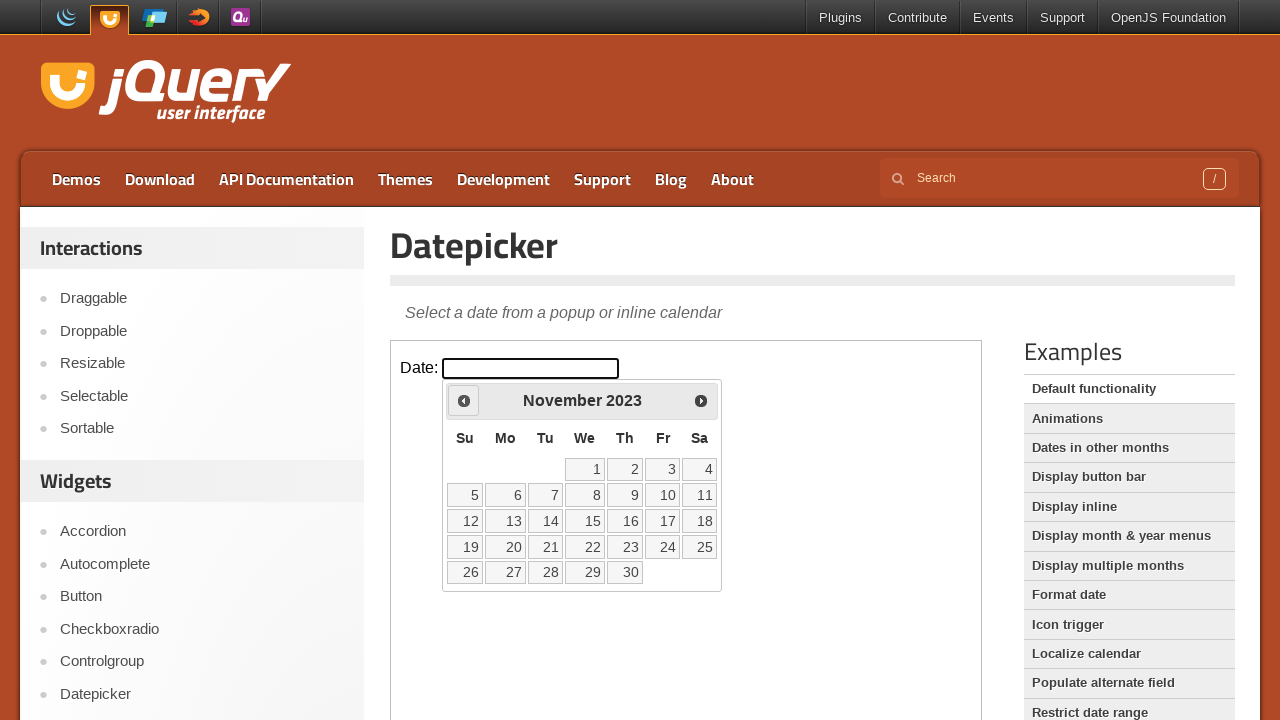

Clicked previous month button to navigate backwards at (464, 400) on iframe >> nth=0 >> internal:control=enter-frame >> span.ui-icon.ui-icon-circle-t
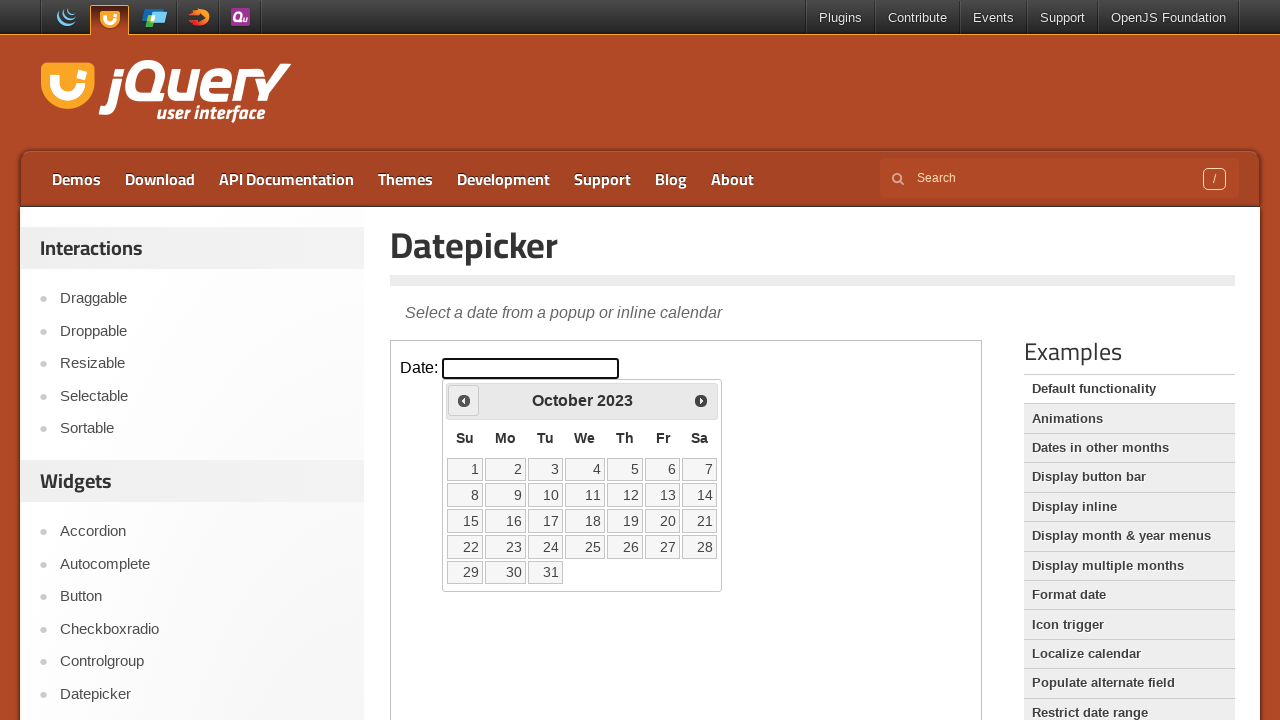

Checked calendar date: October 2023
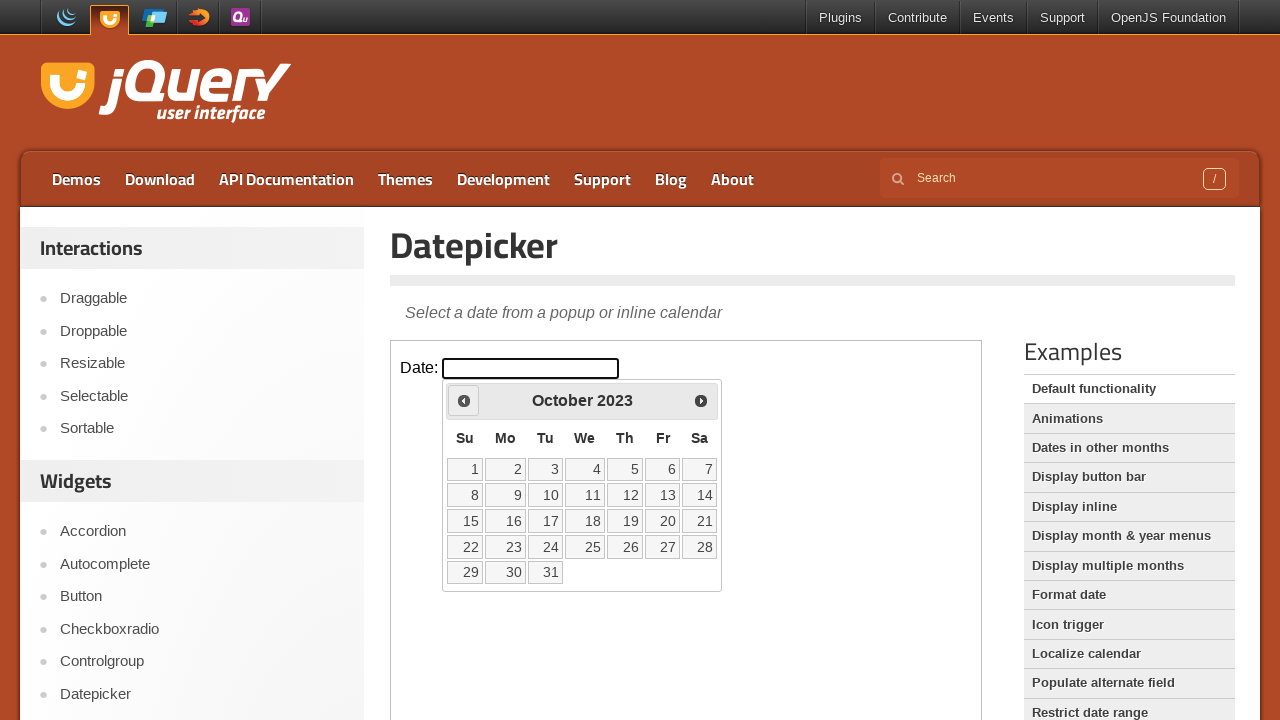

Located all available day elements in calendar
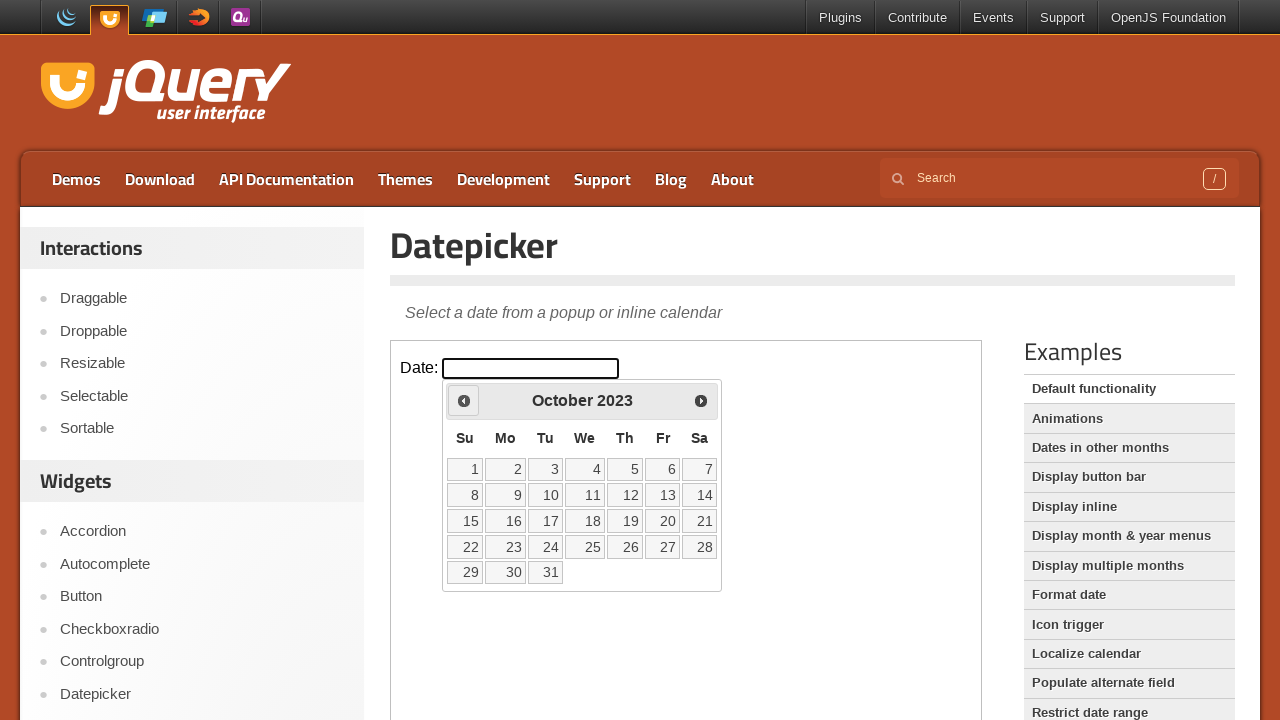

Clicked day 22 to select October 22, 2023 at (465, 547) on iframe >> nth=0 >> internal:control=enter-frame >> table tbody tr td a >> nth=21
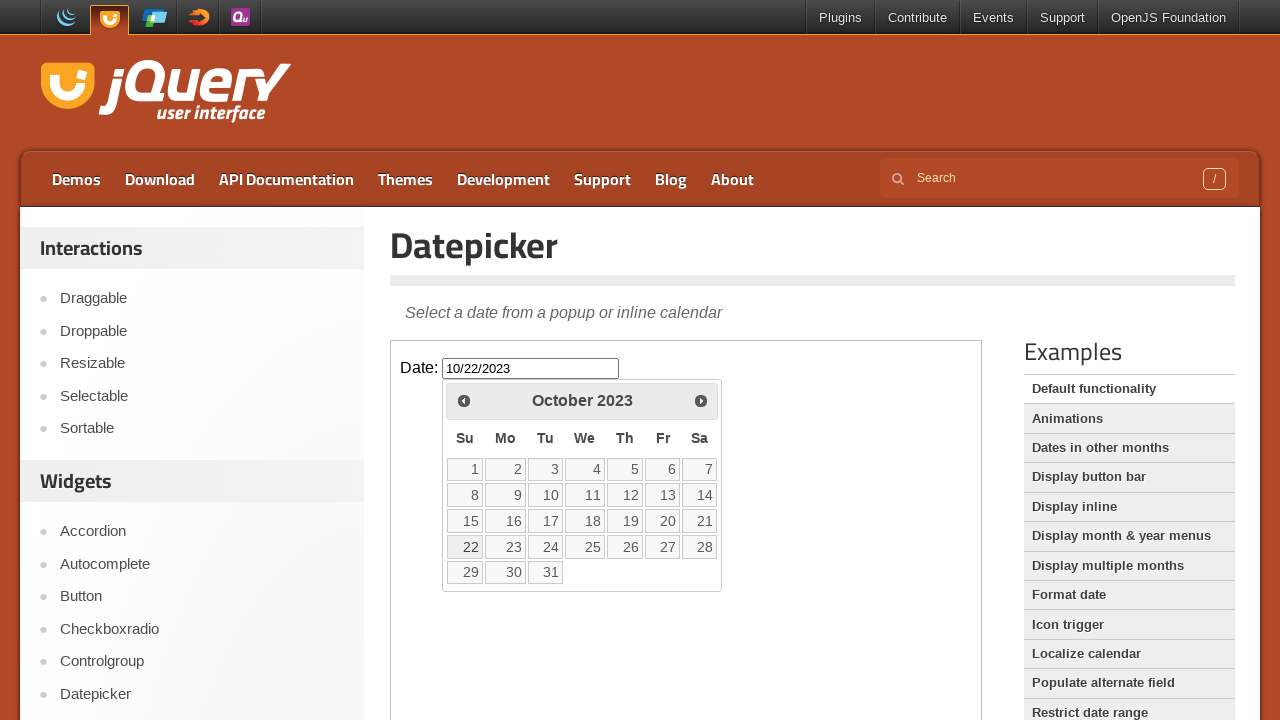

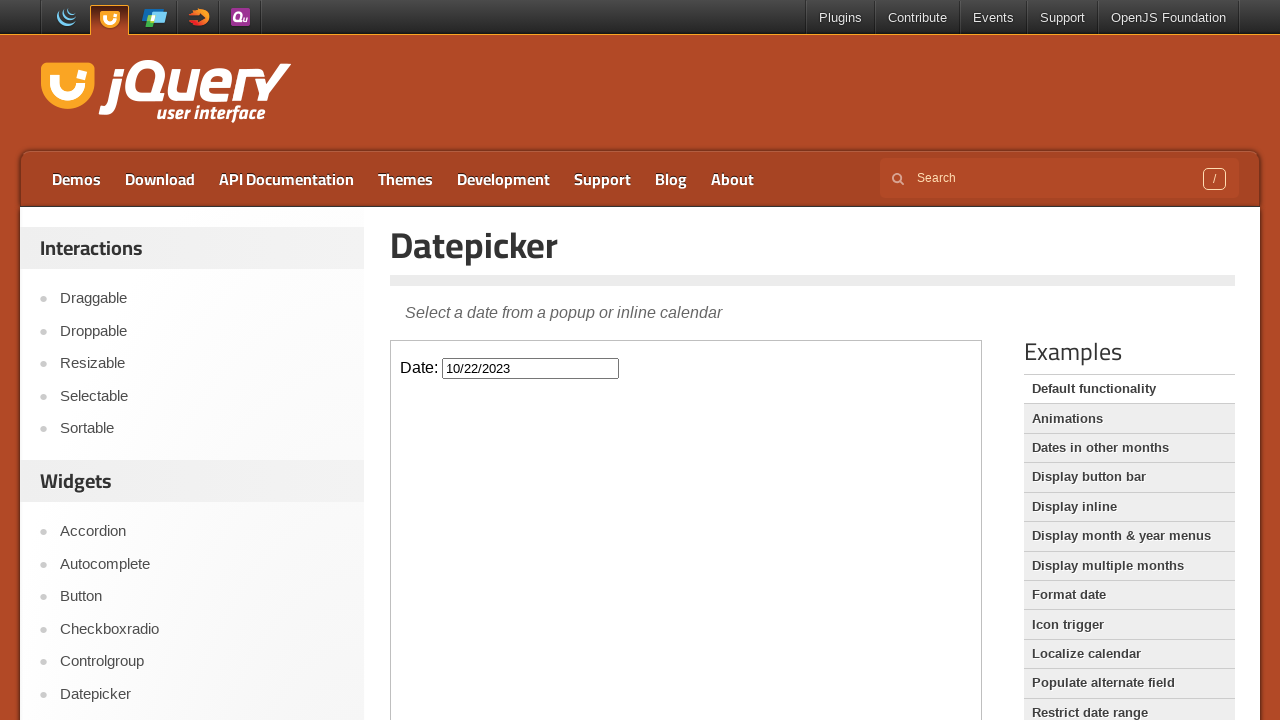